Tests adding specific products (Cauliflower, Beetroot, Tomato) to a shopping cart by iterating through product listings and clicking the ADD TO CART button for matching items.

Starting URL: https://rahulshettyacademy.com/seleniumPractise/#/

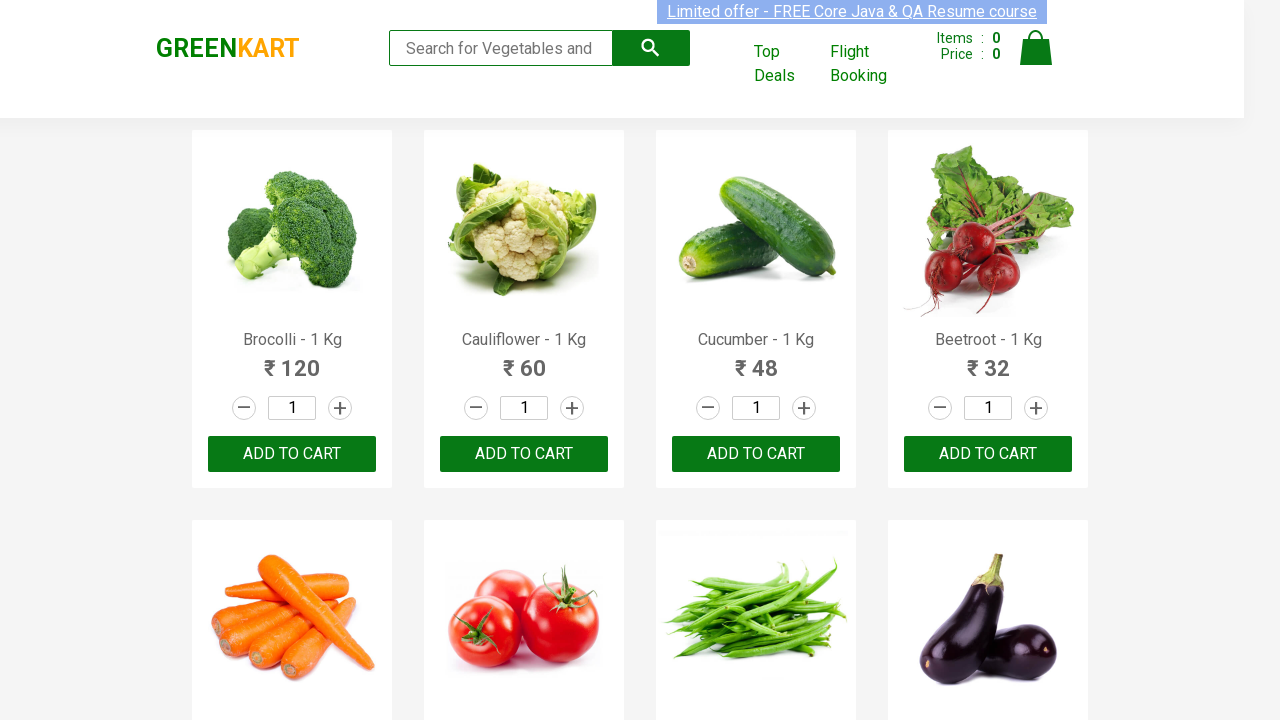

Waited for product listings to load
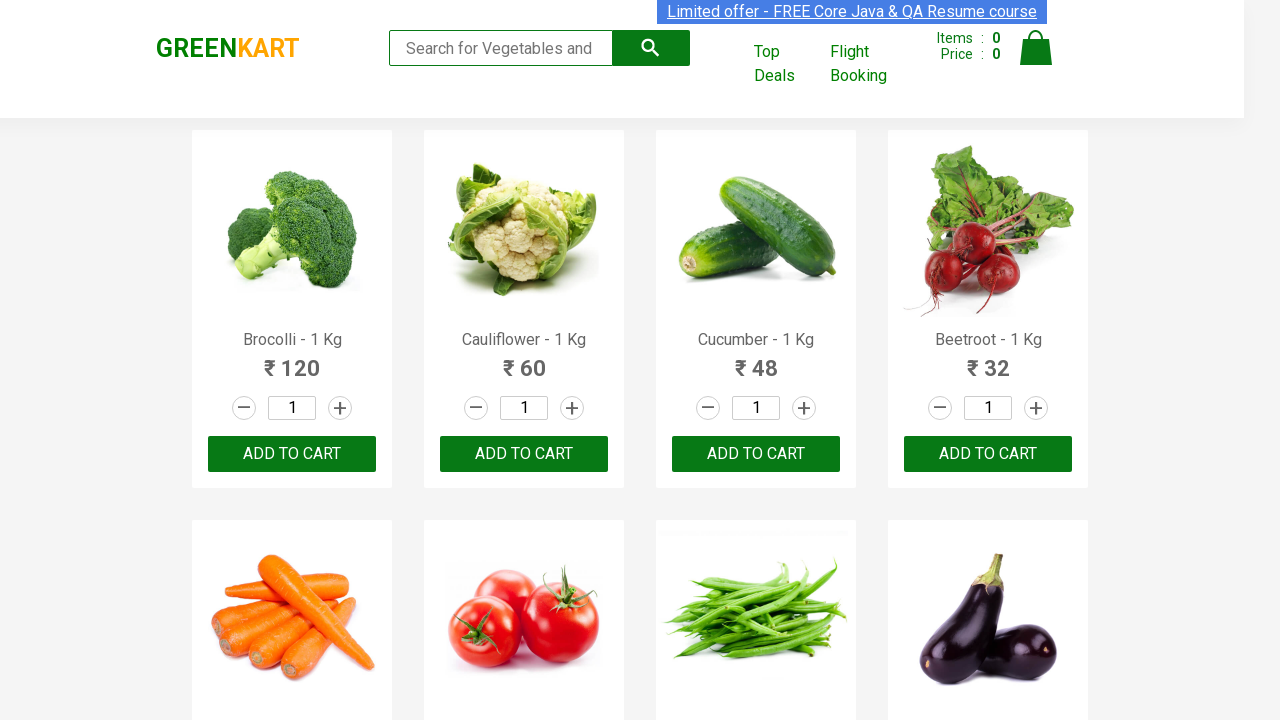

Retrieved all product name elements from the page
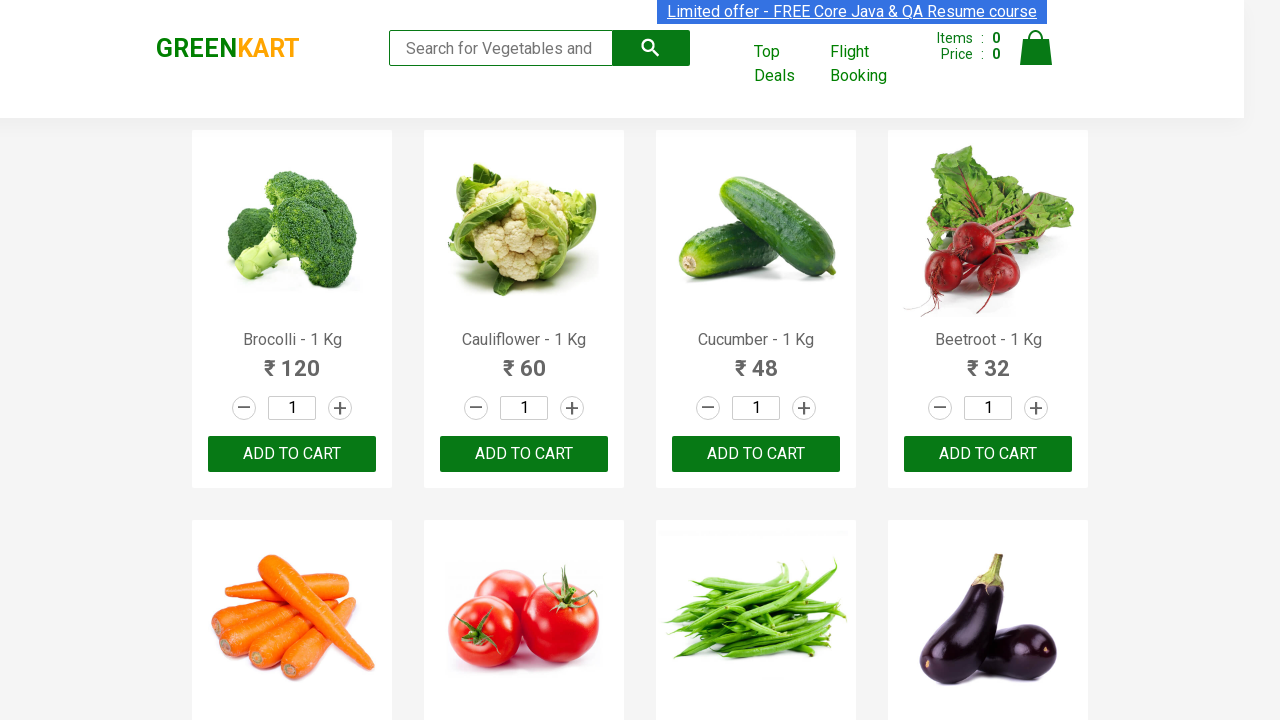

Retrieved text content from product element 0
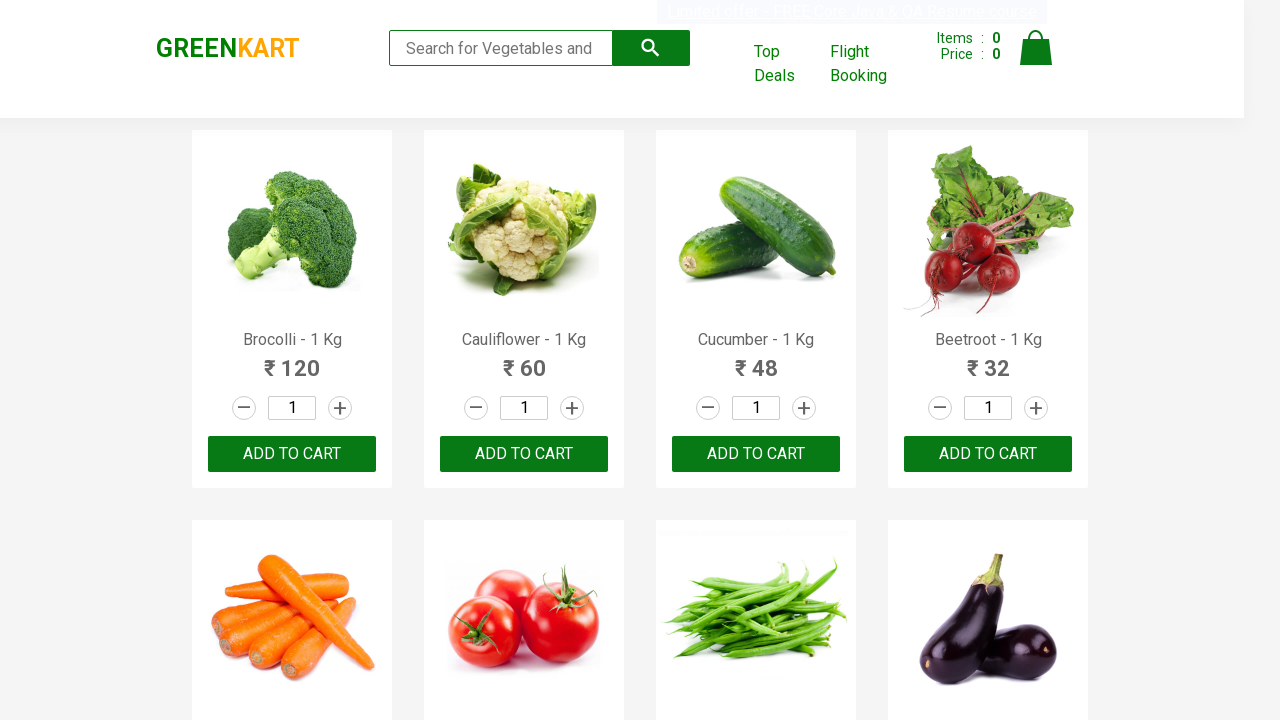

Extracted product name: 'Brocolli'
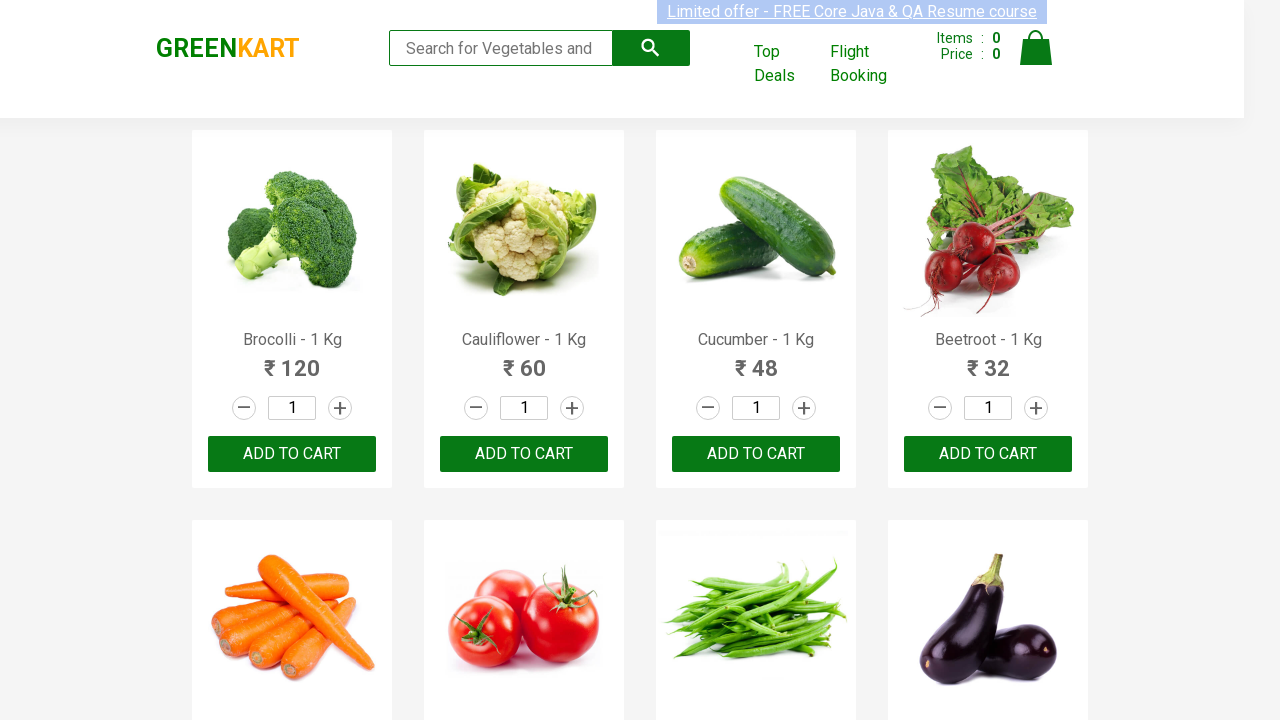

Retrieved text content from product element 1
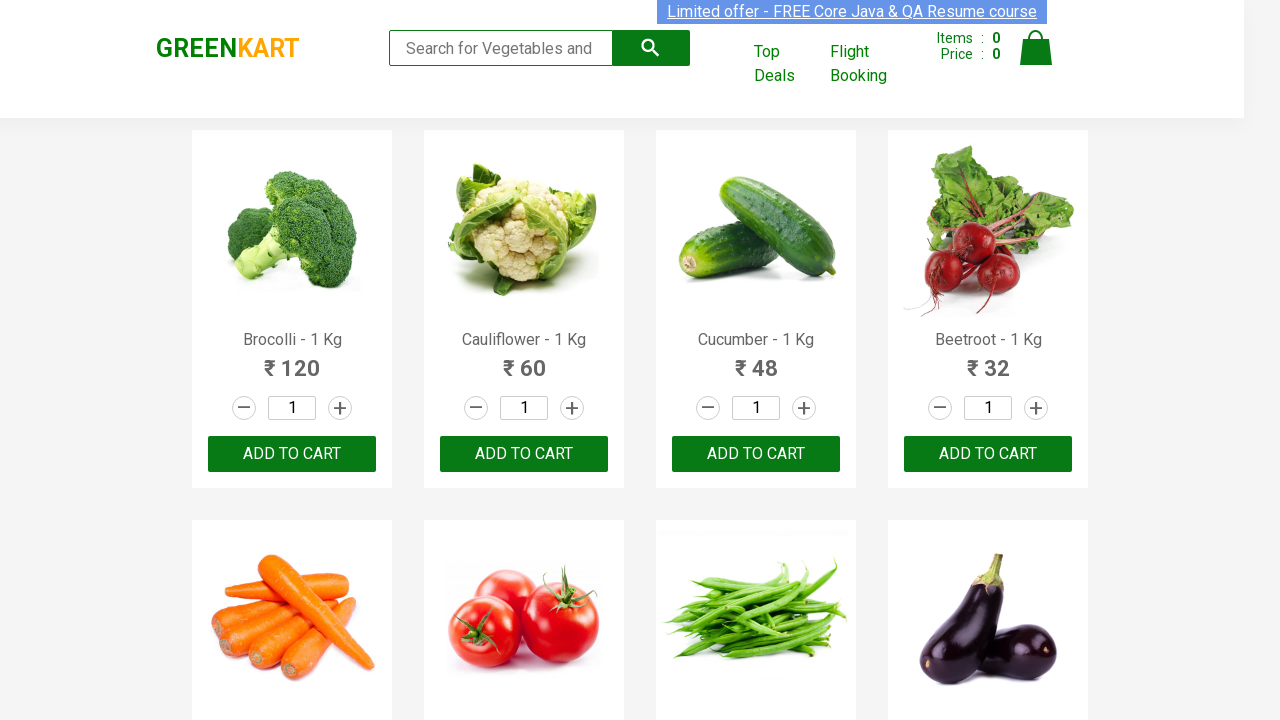

Extracted product name: 'Cauliflower'
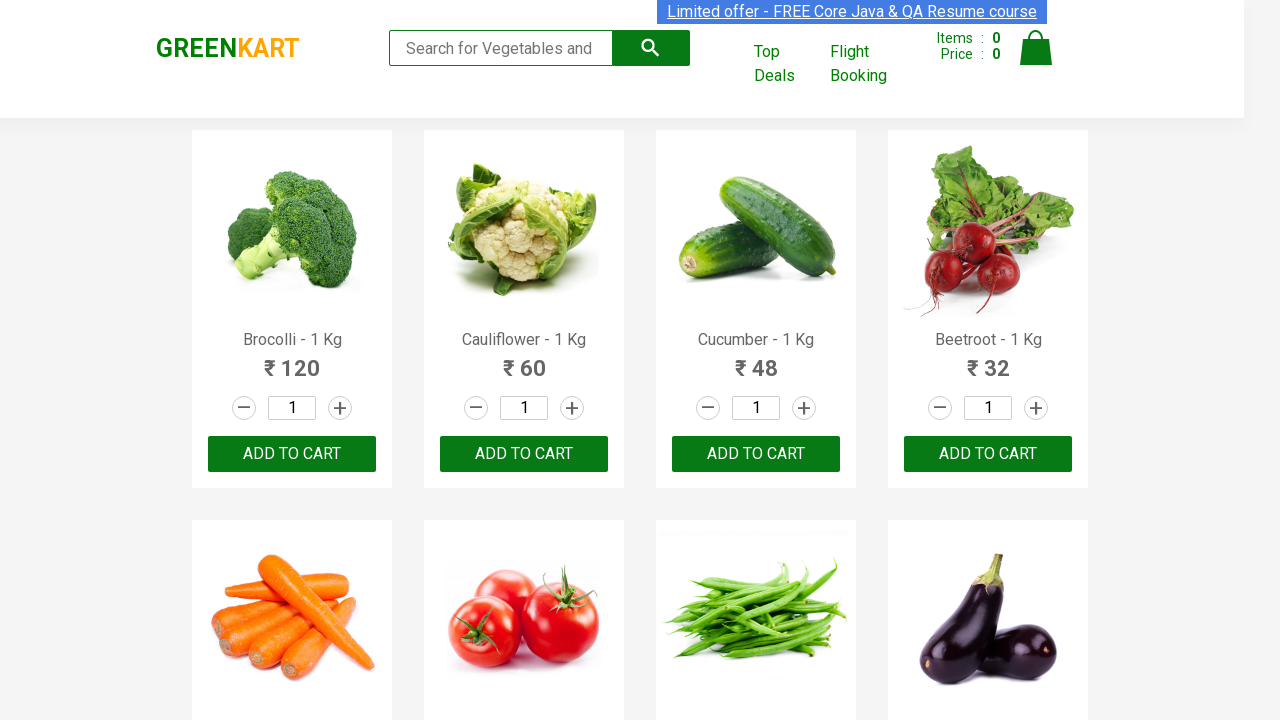

Clicked ADD TO CART button for 'Cauliflower' at (524, 454) on xpath=//button[text()='ADD TO CART'] >> nth=1
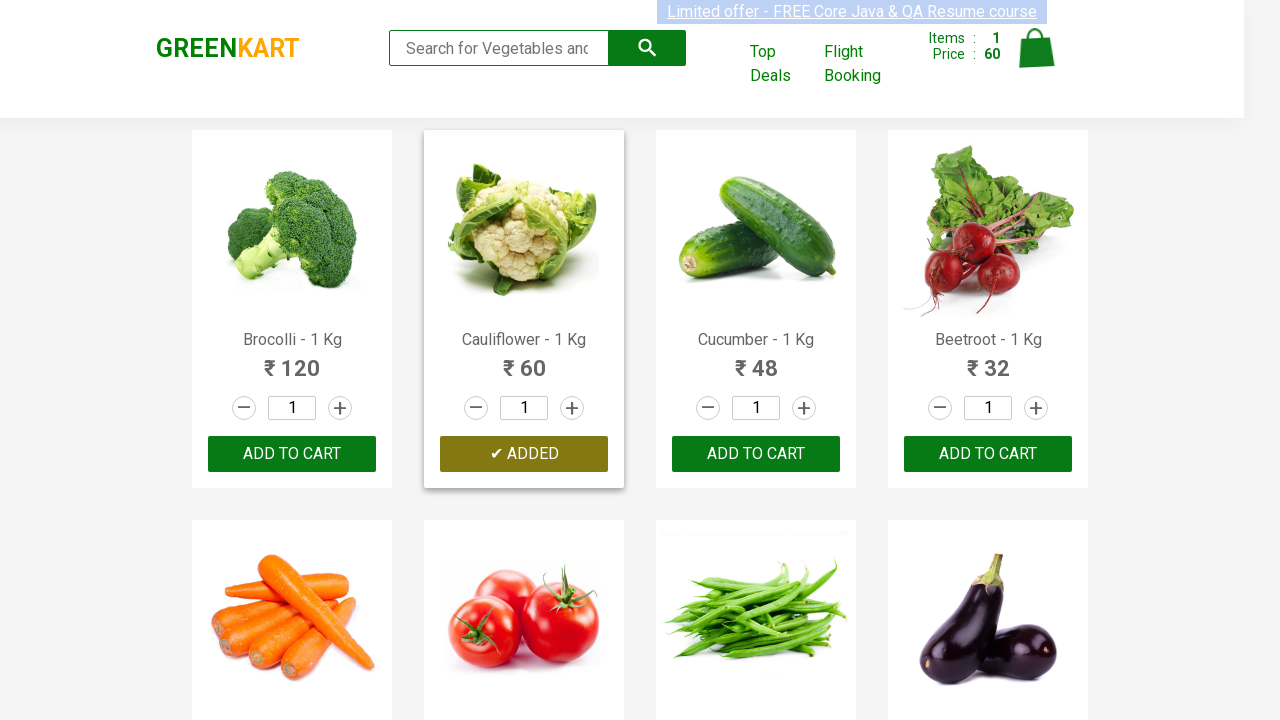

Retrieved text content from product element 2
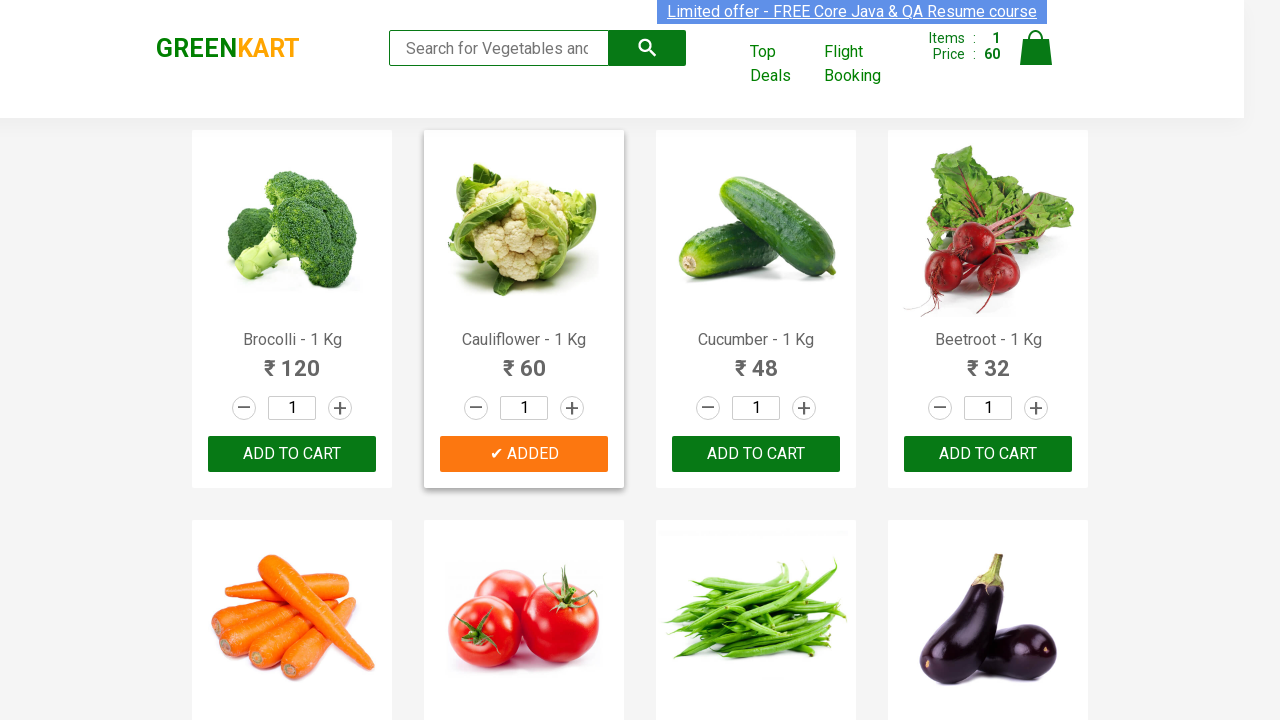

Extracted product name: 'Cucumber'
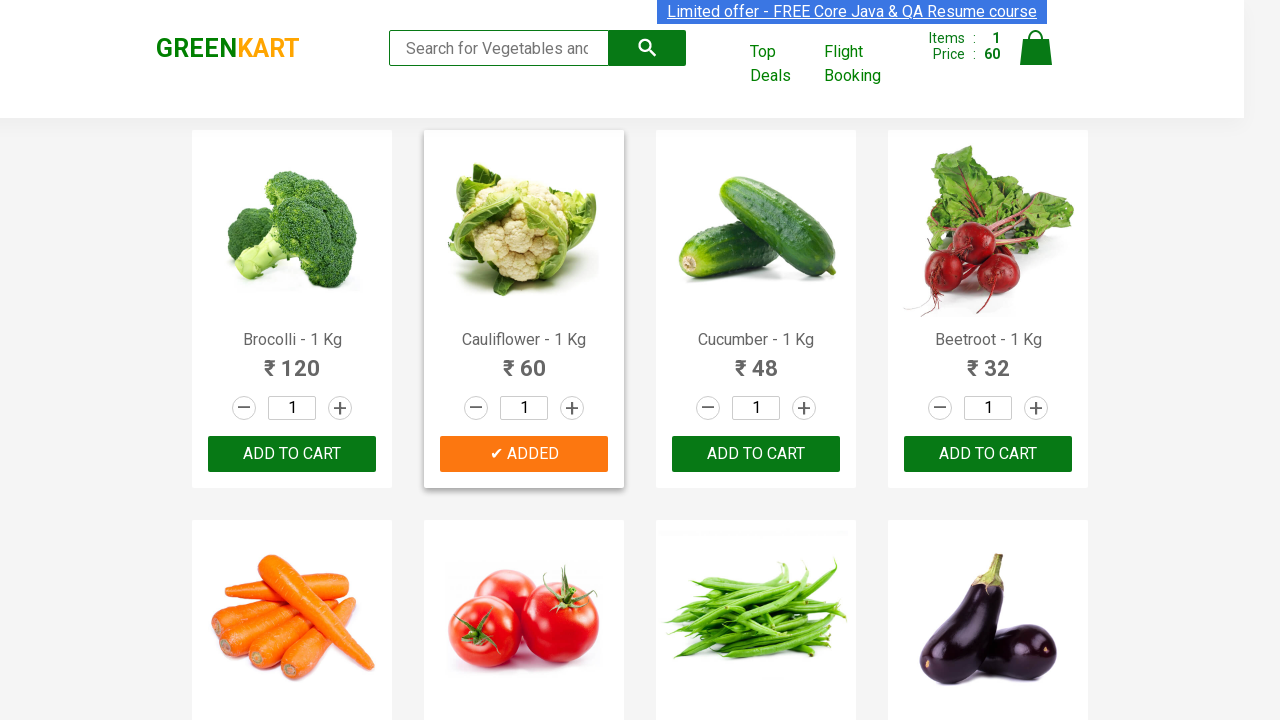

Retrieved text content from product element 3
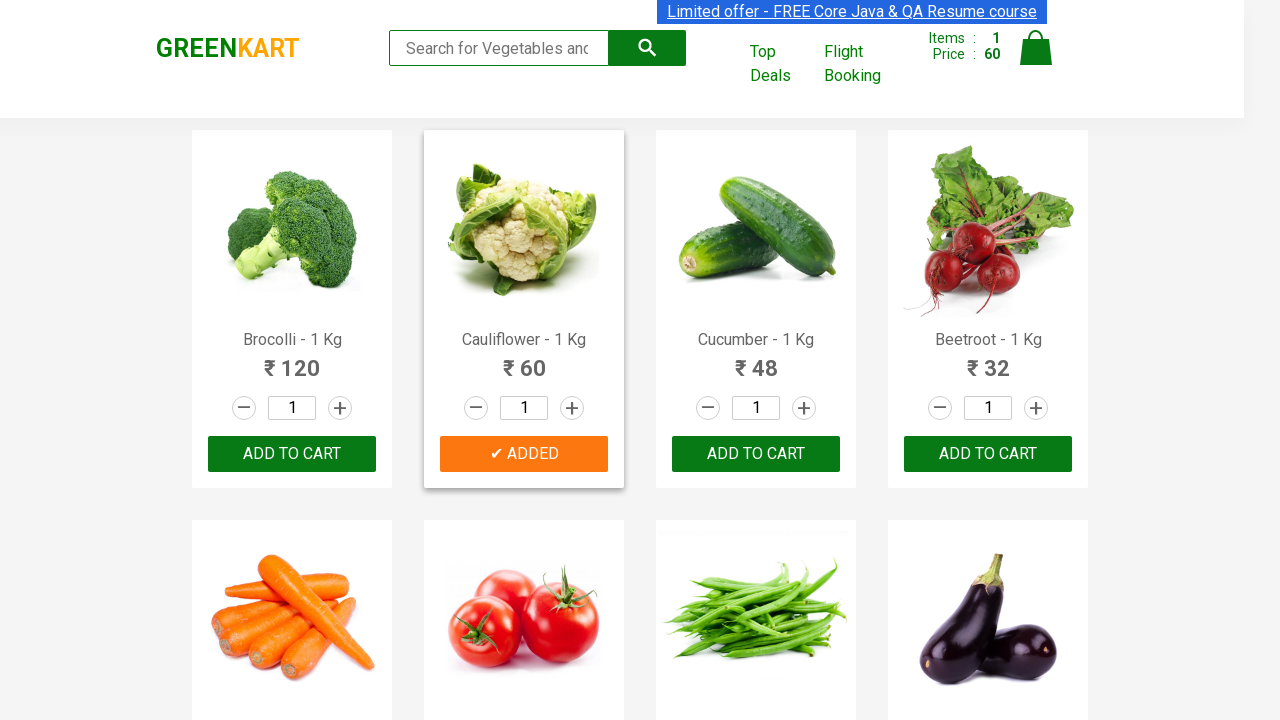

Extracted product name: 'Beetroot'
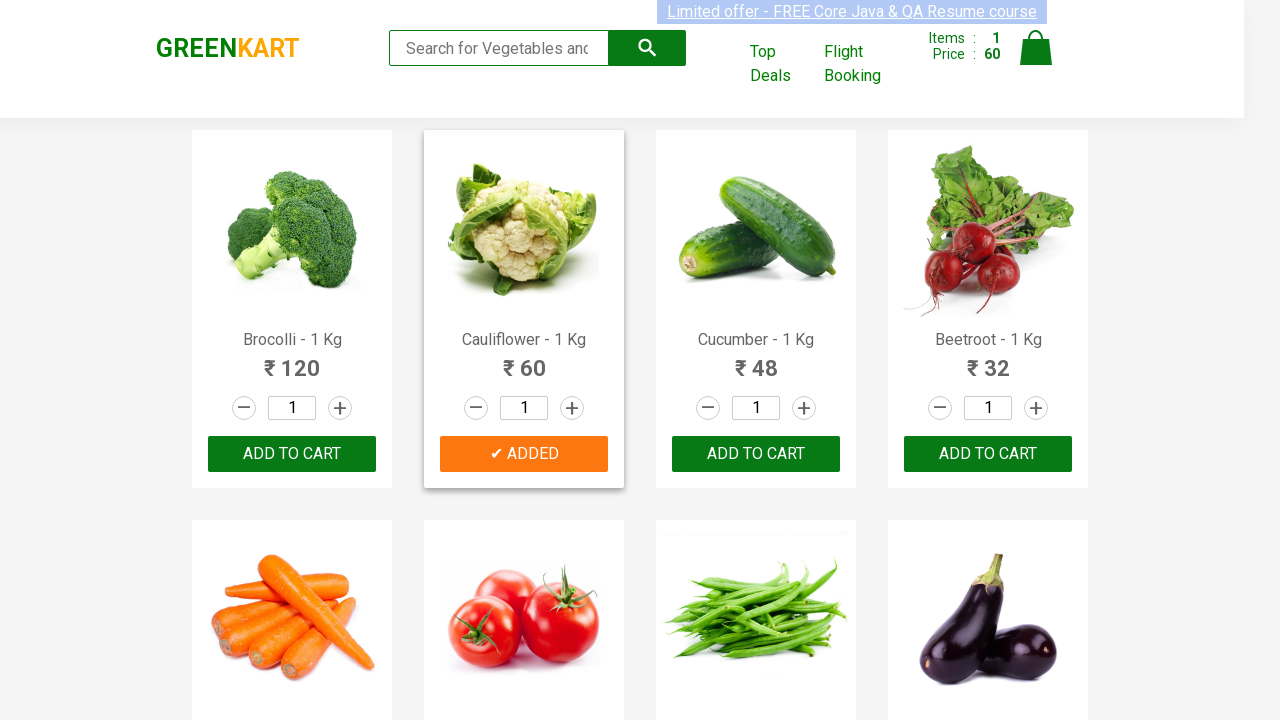

Clicked ADD TO CART button for 'Beetroot' at (292, 360) on xpath=//button[text()='ADD TO CART'] >> nth=3
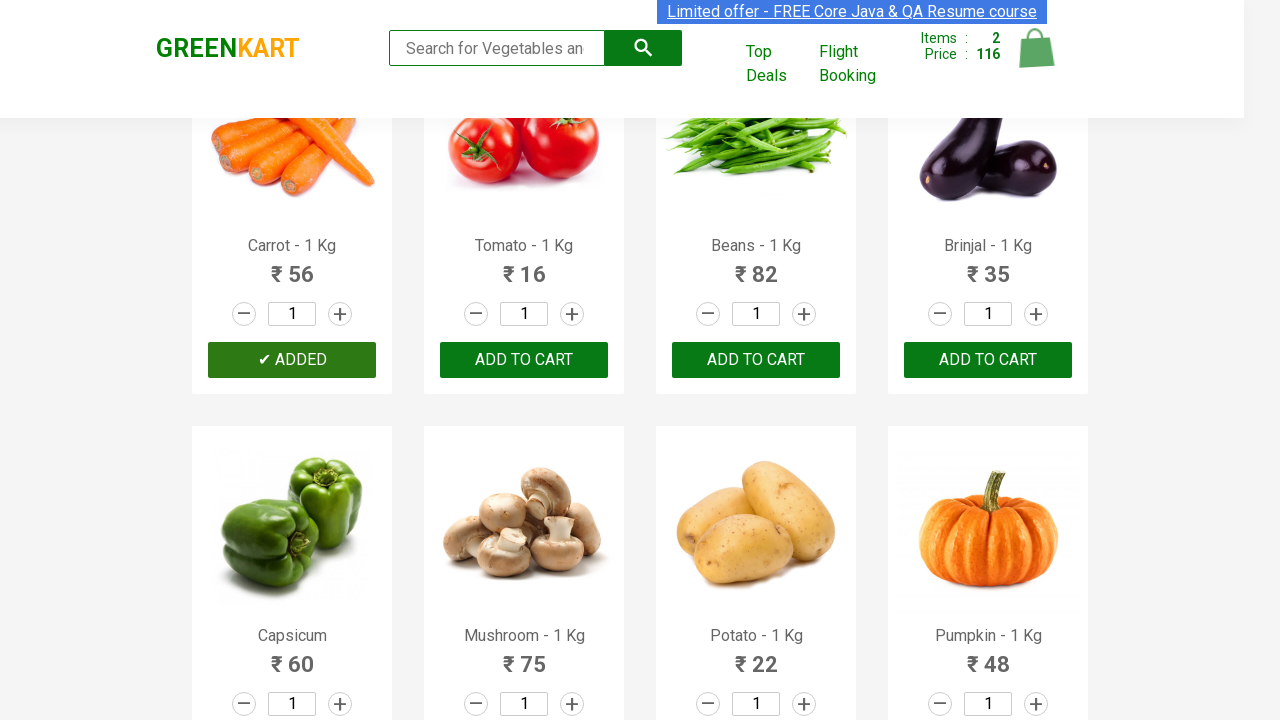

Retrieved text content from product element 4
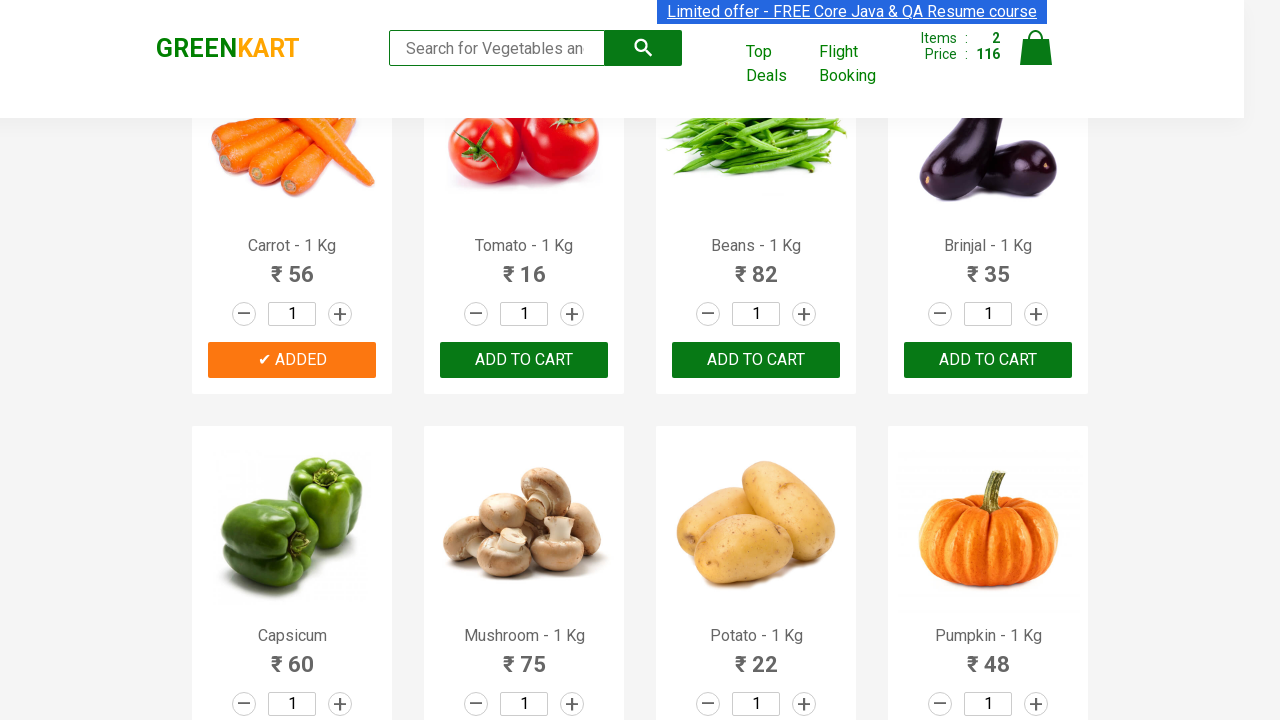

Extracted product name: 'Carrot'
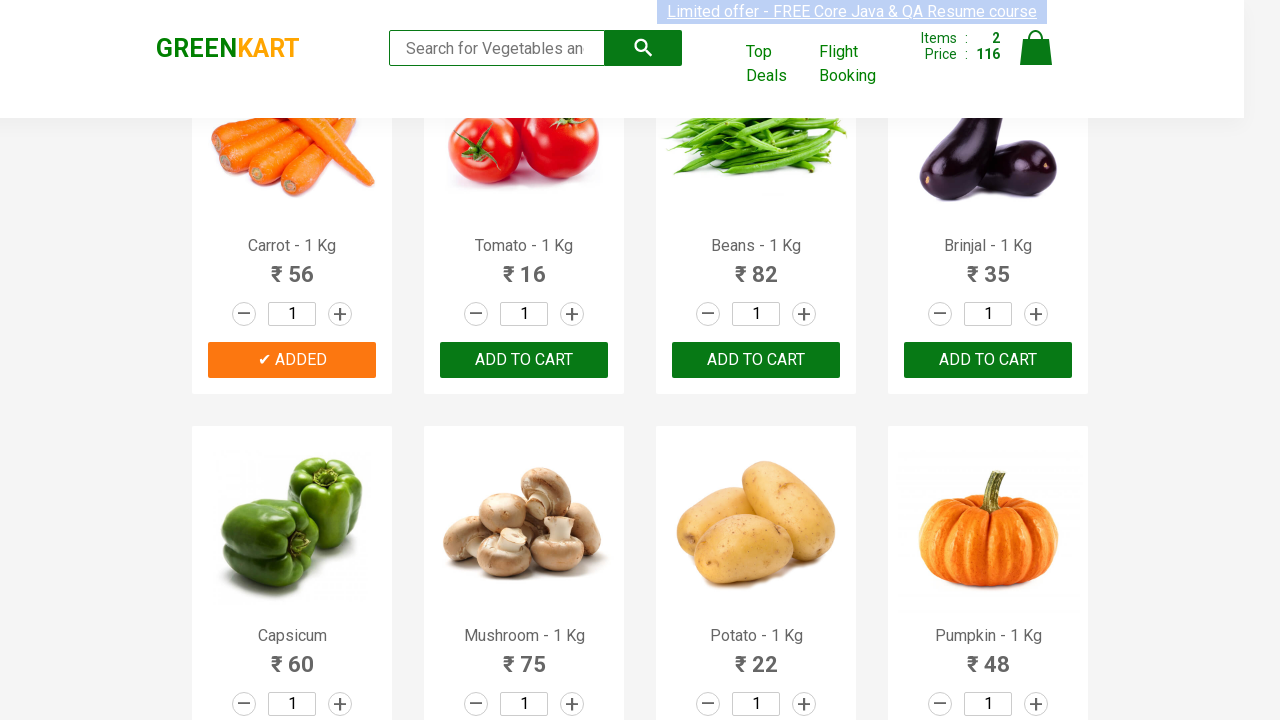

Retrieved text content from product element 5
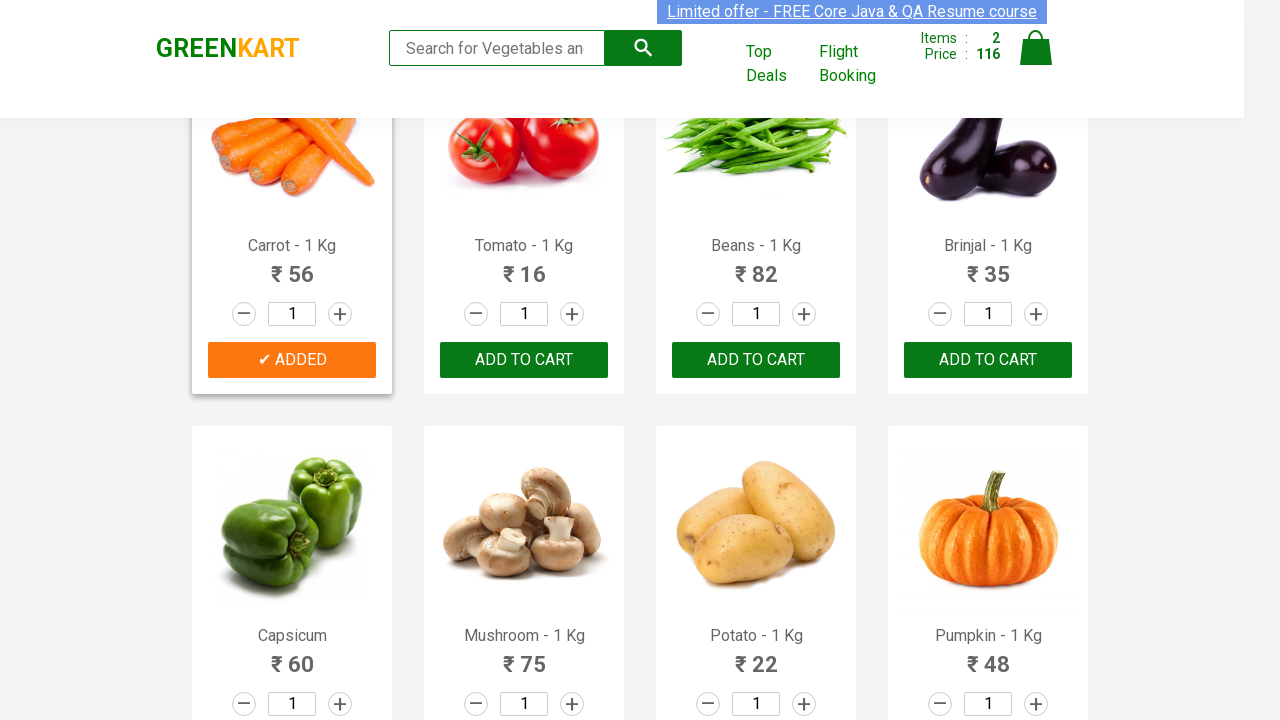

Extracted product name: 'Tomato'
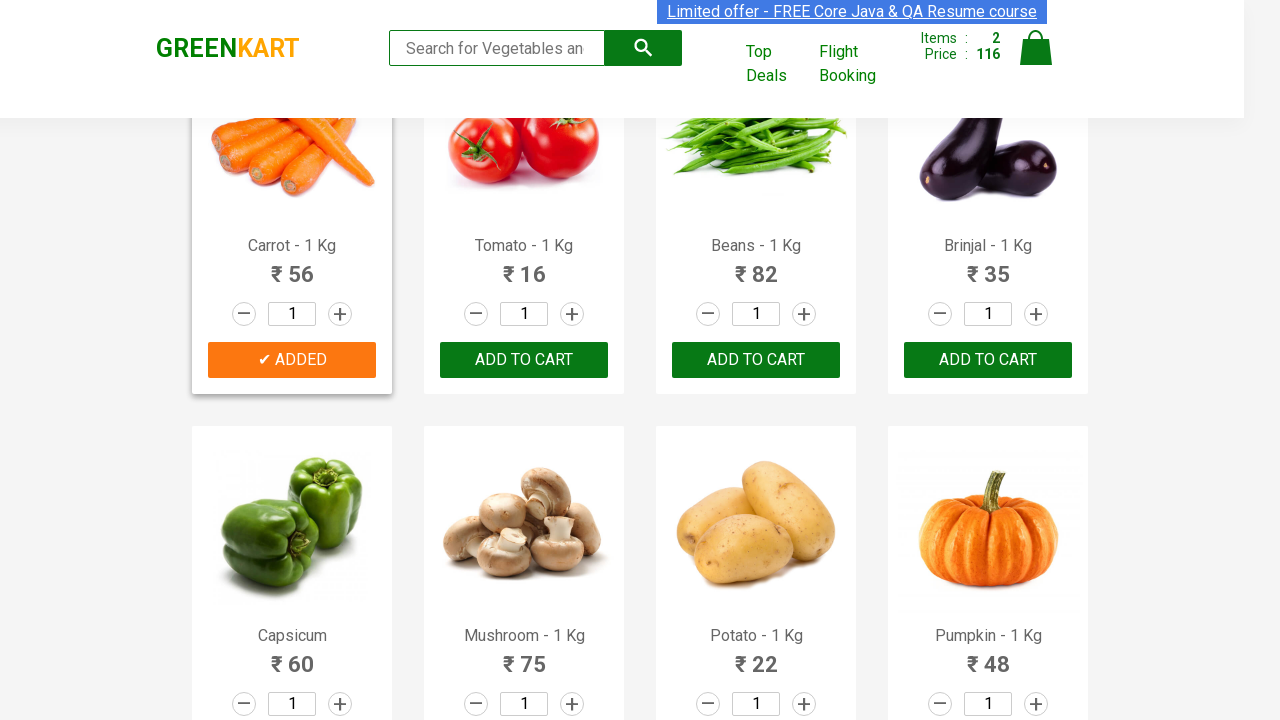

Clicked ADD TO CART button for 'Tomato' at (988, 360) on xpath=//button[text()='ADD TO CART'] >> nth=5
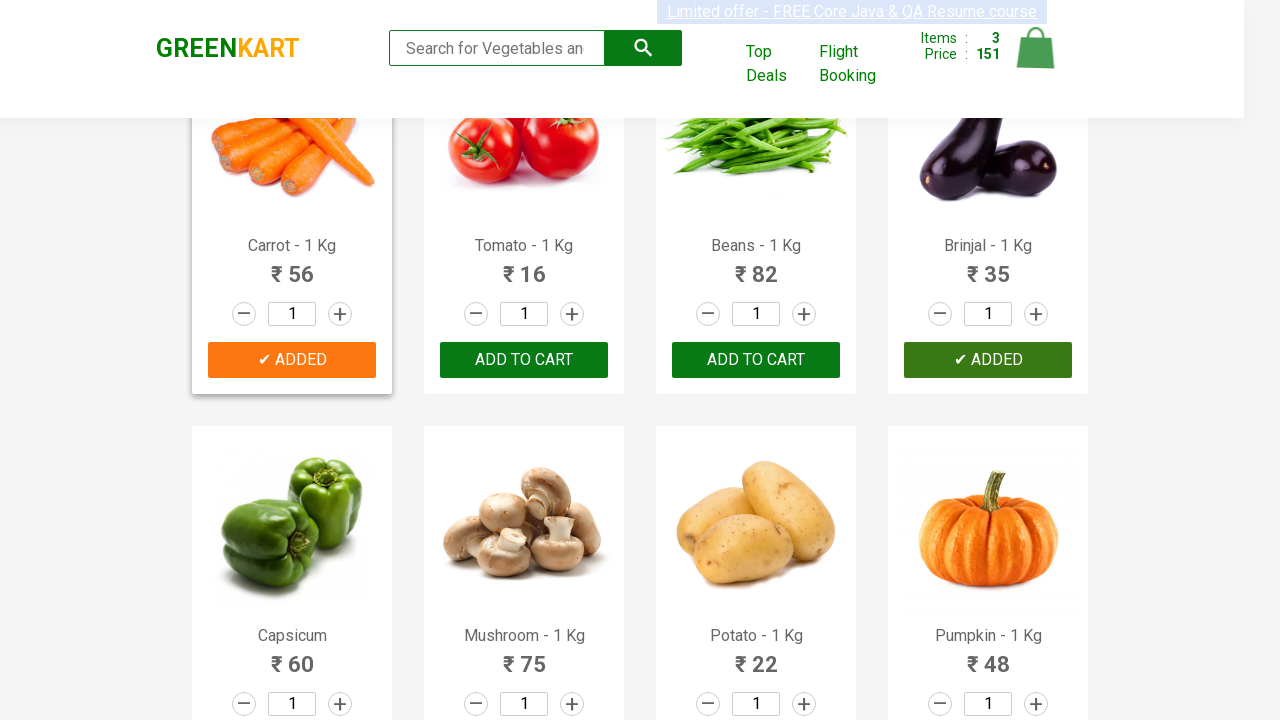

Retrieved text content from product element 6
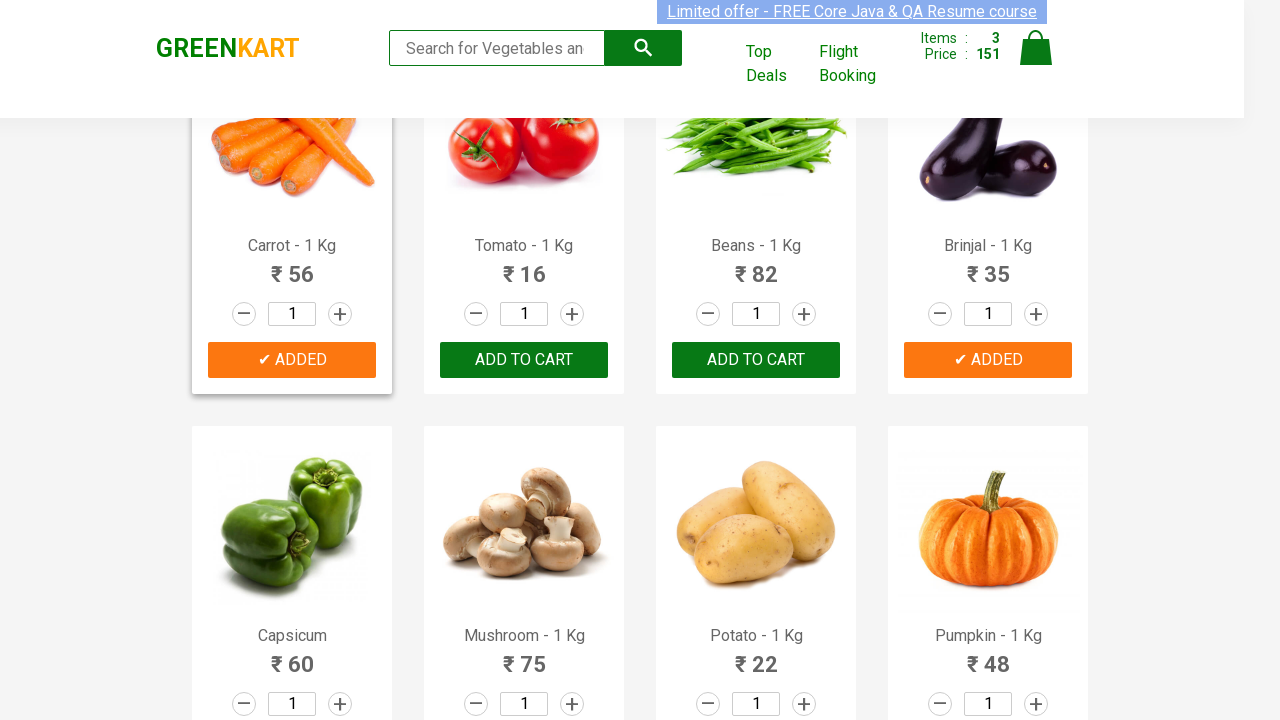

Extracted product name: 'Beans'
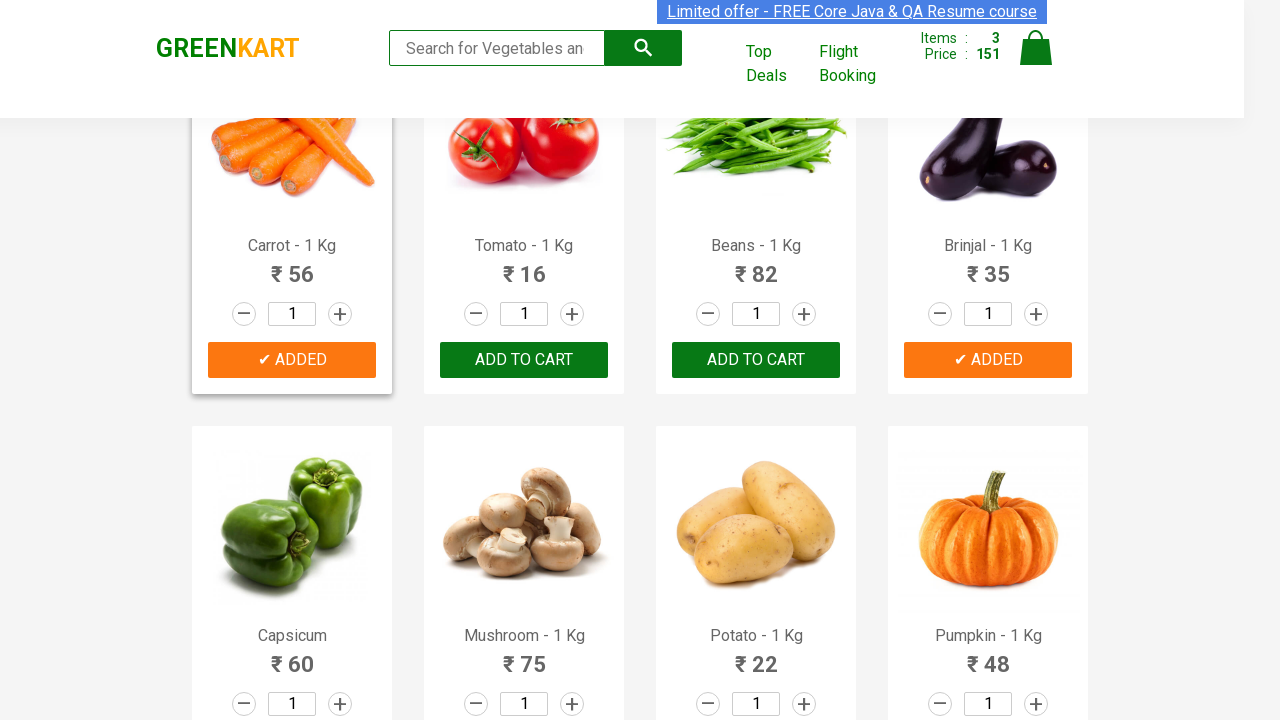

Retrieved text content from product element 7
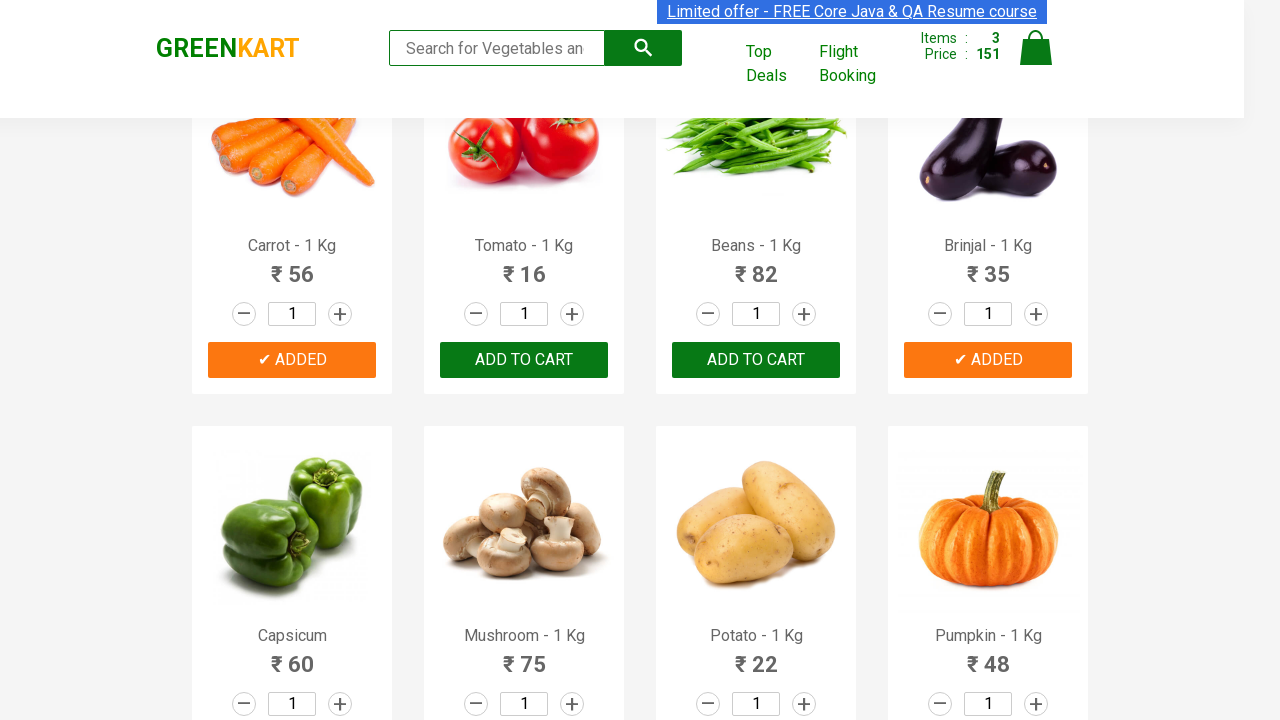

Extracted product name: 'Brinjal'
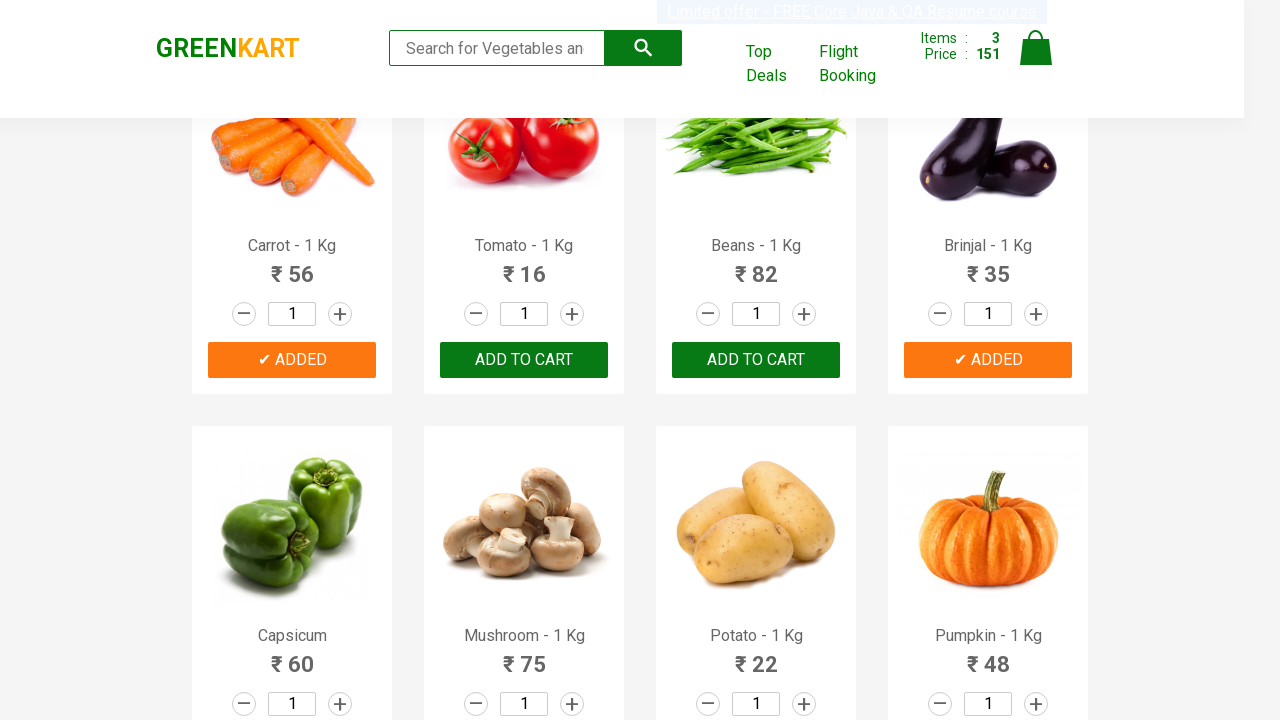

Retrieved text content from product element 8
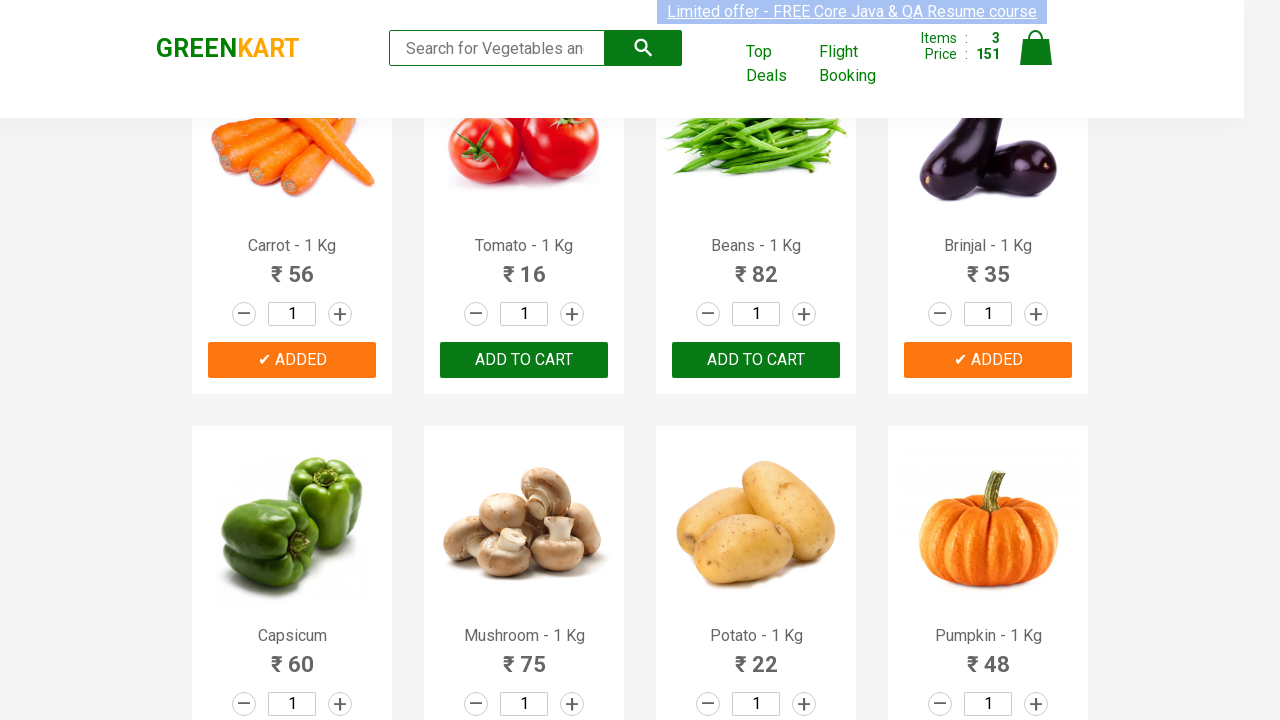

Extracted product name: 'Capsicum'
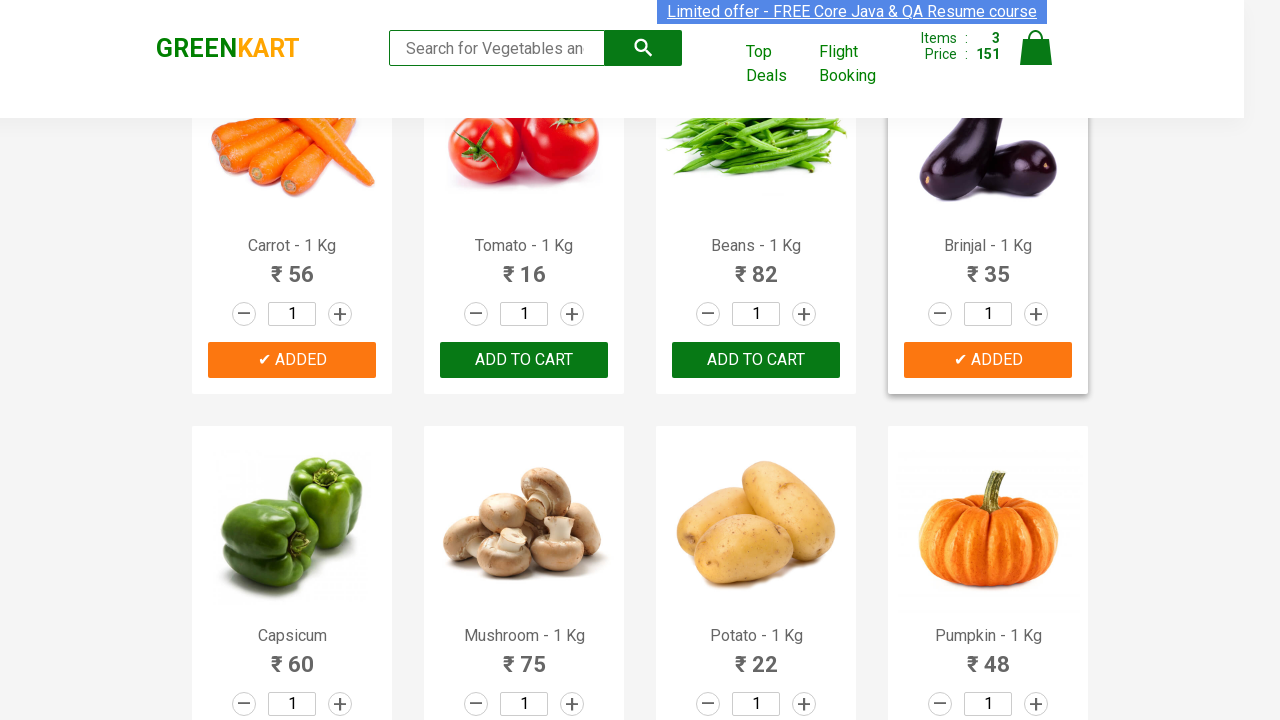

Retrieved text content from product element 9
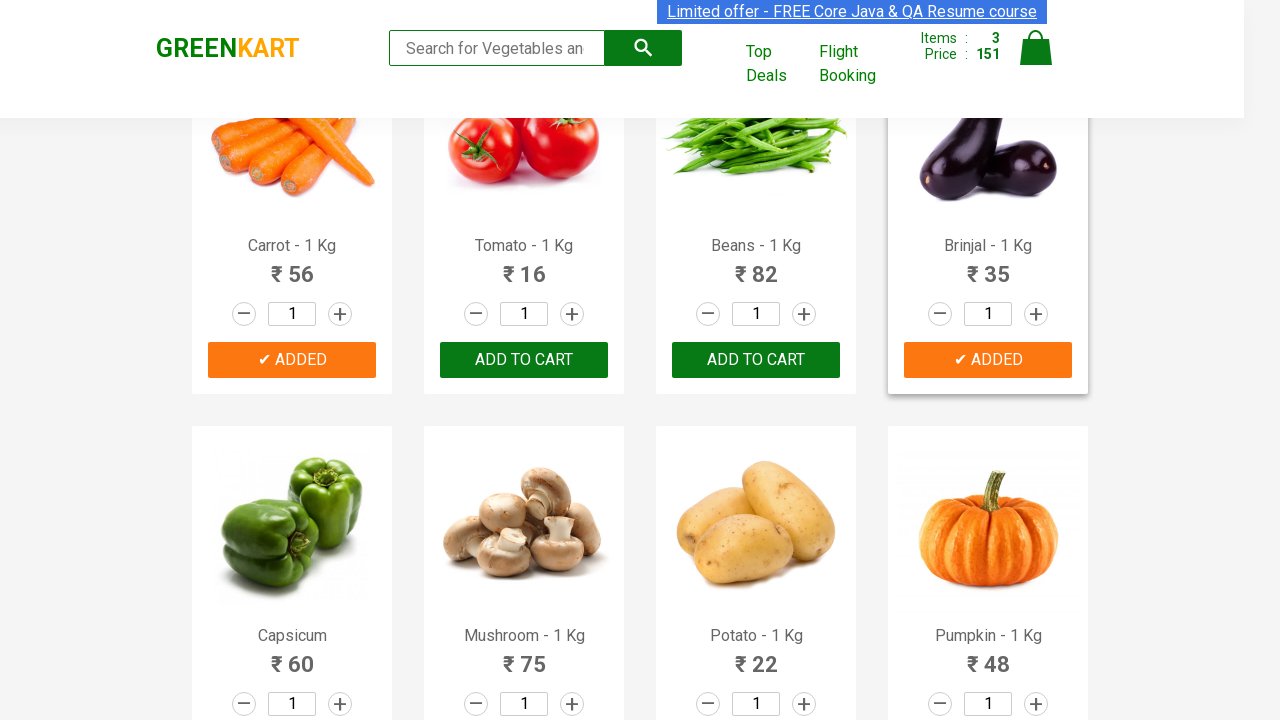

Extracted product name: 'Mushroom'
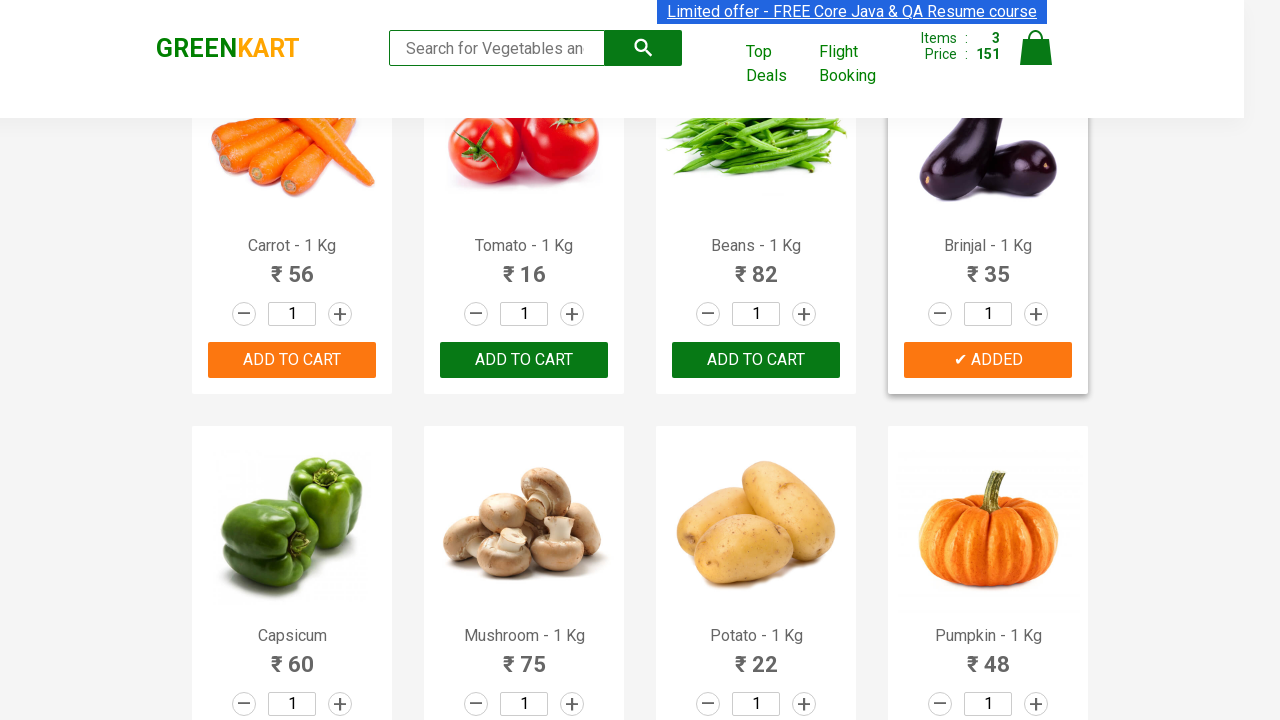

Retrieved text content from product element 10
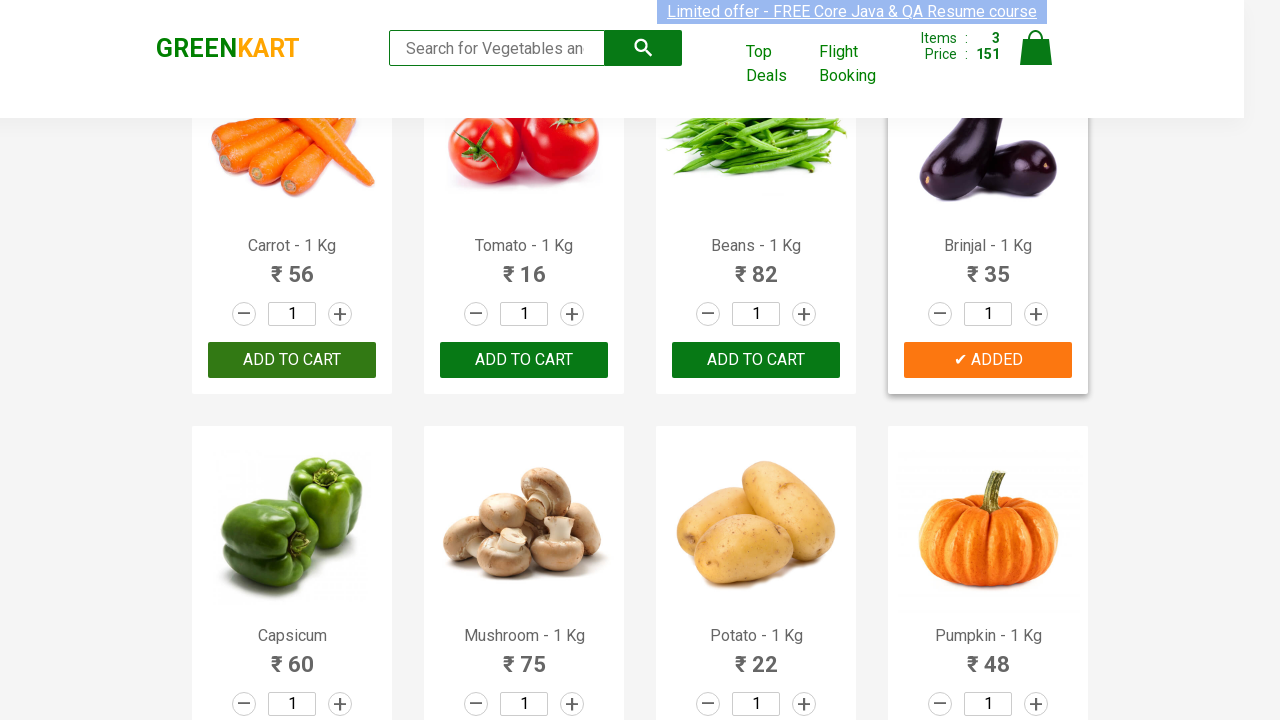

Extracted product name: 'Potato'
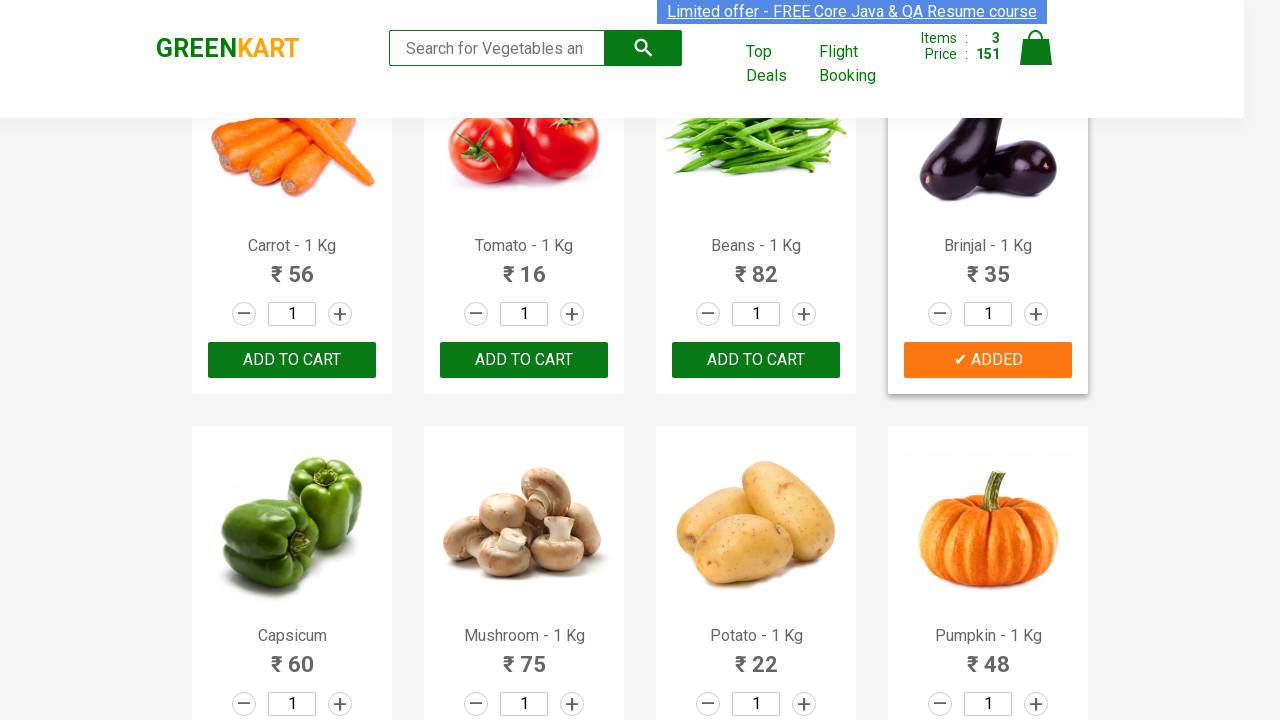

Retrieved text content from product element 11
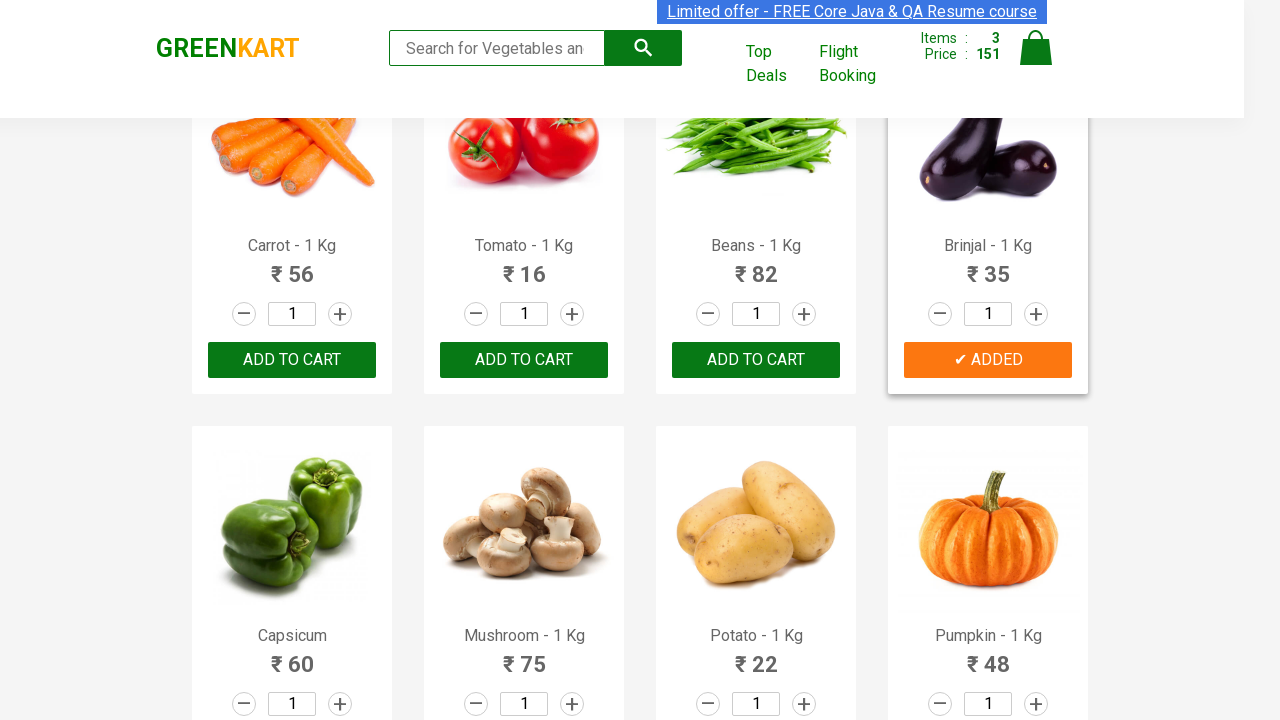

Extracted product name: 'Pumpkin'
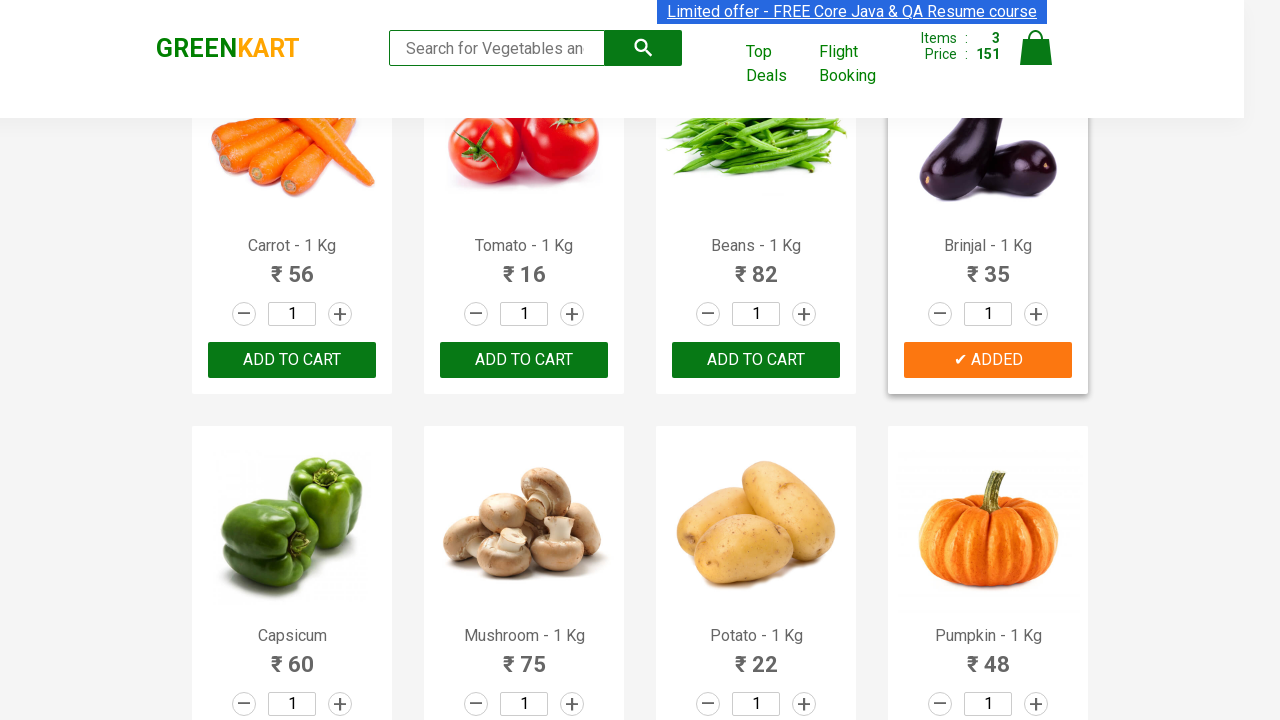

Retrieved text content from product element 12
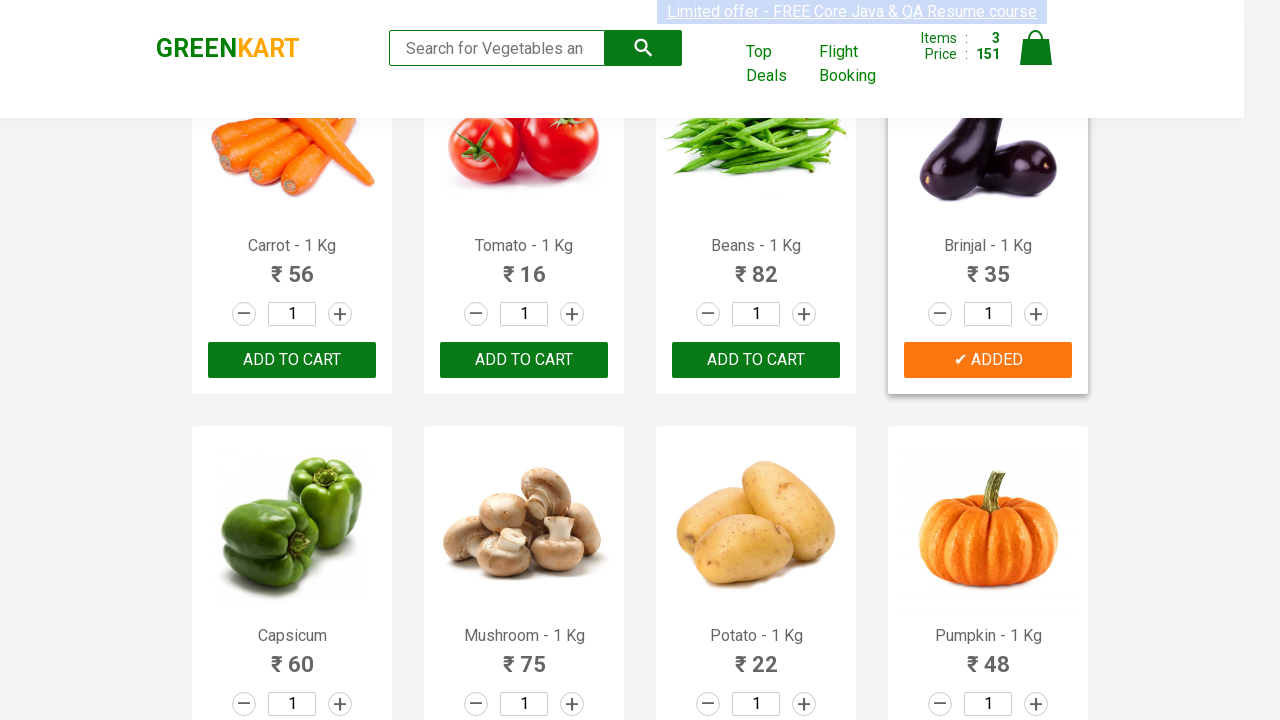

Extracted product name: 'Corn'
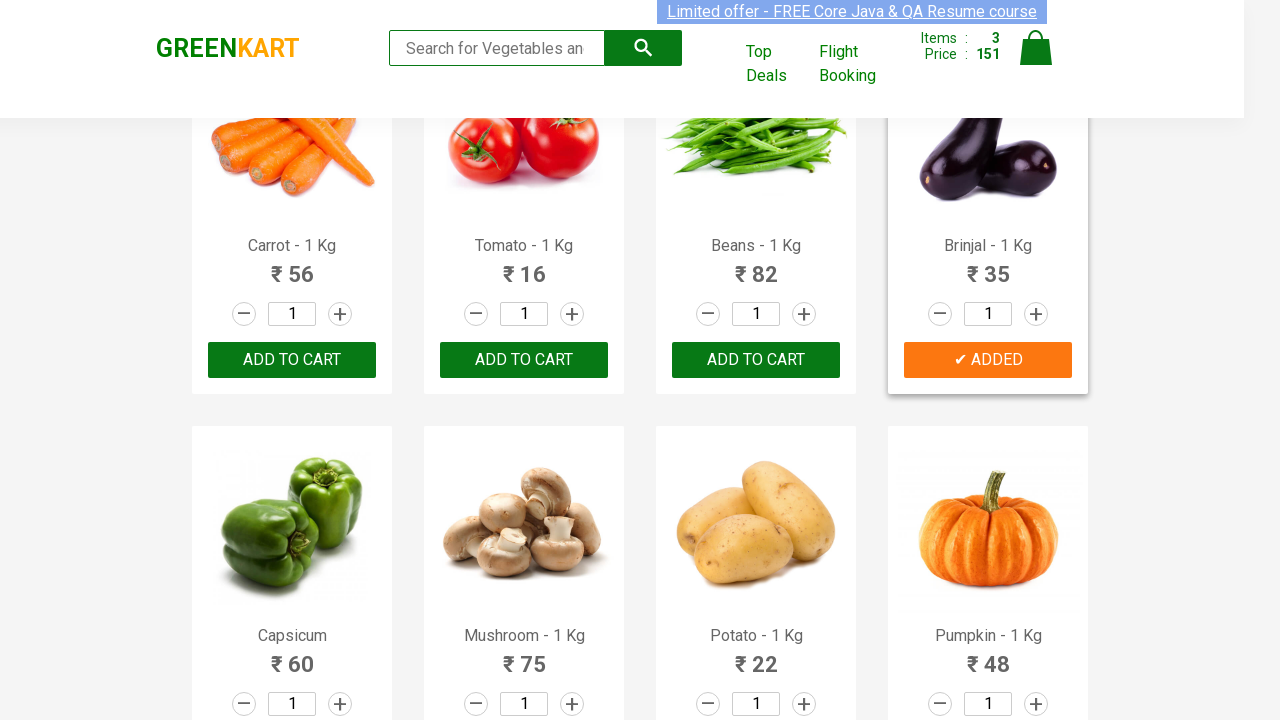

Retrieved text content from product element 13
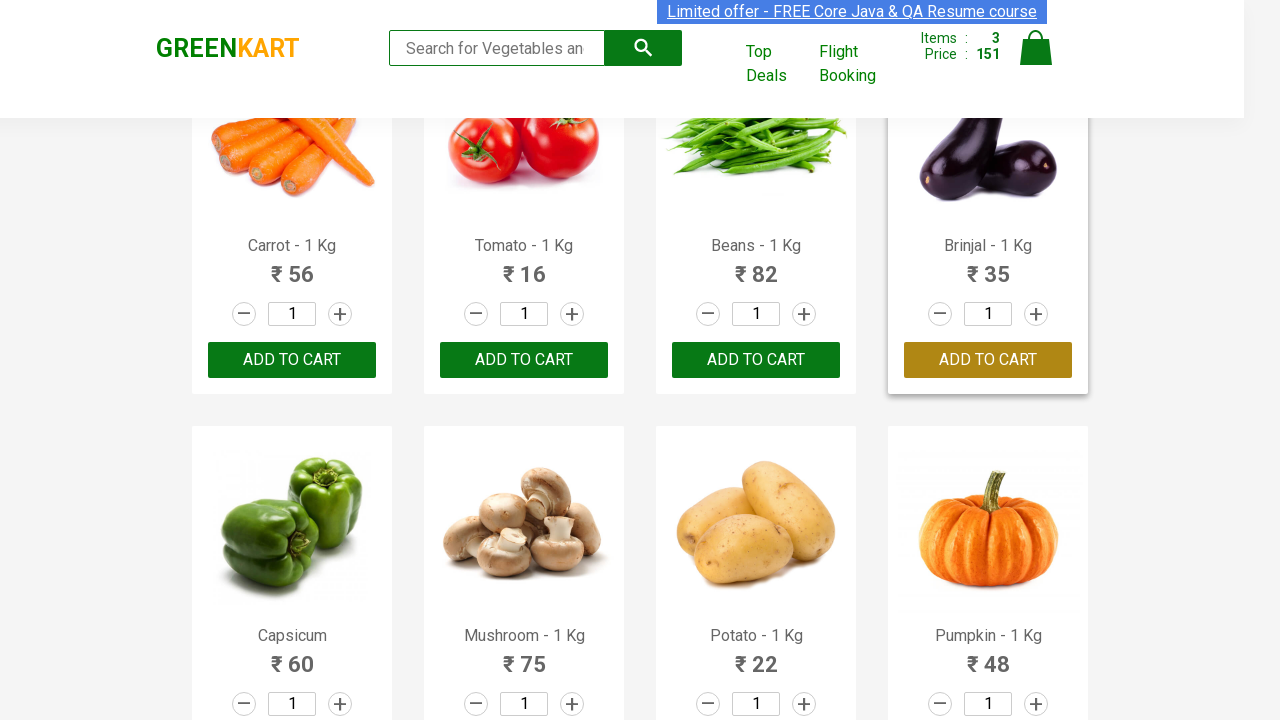

Extracted product name: 'Onion'
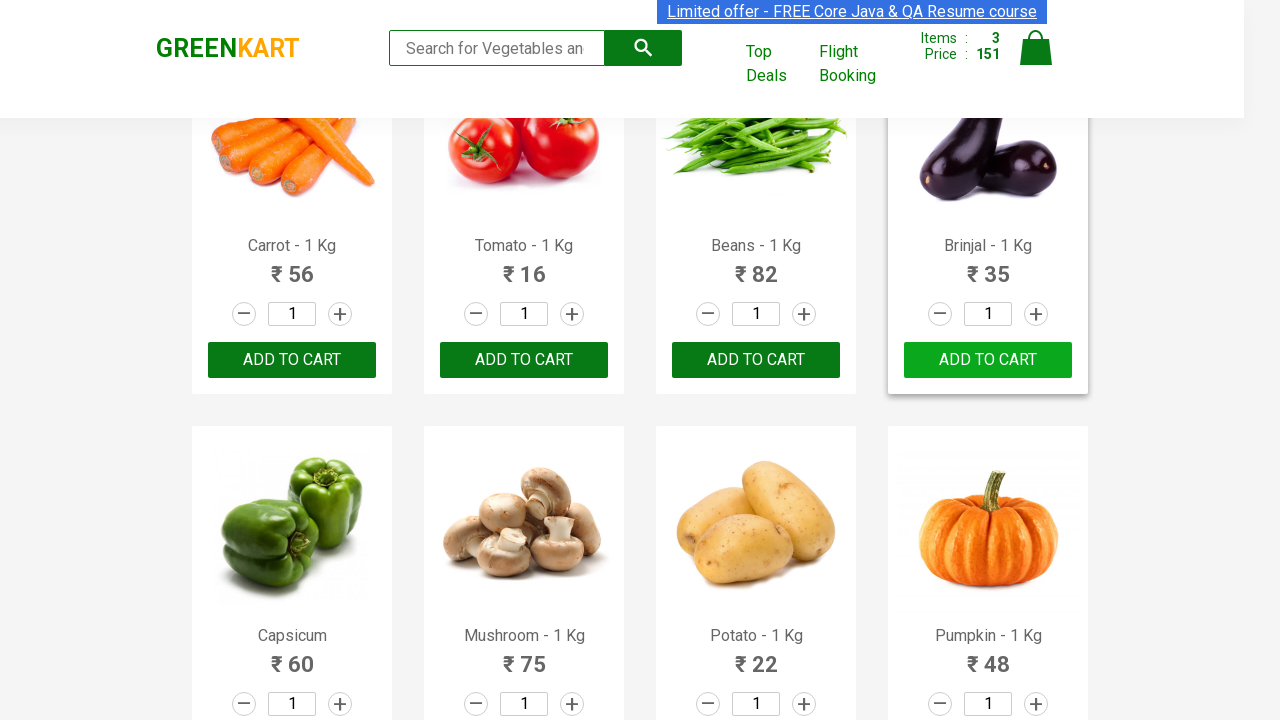

Retrieved text content from product element 14
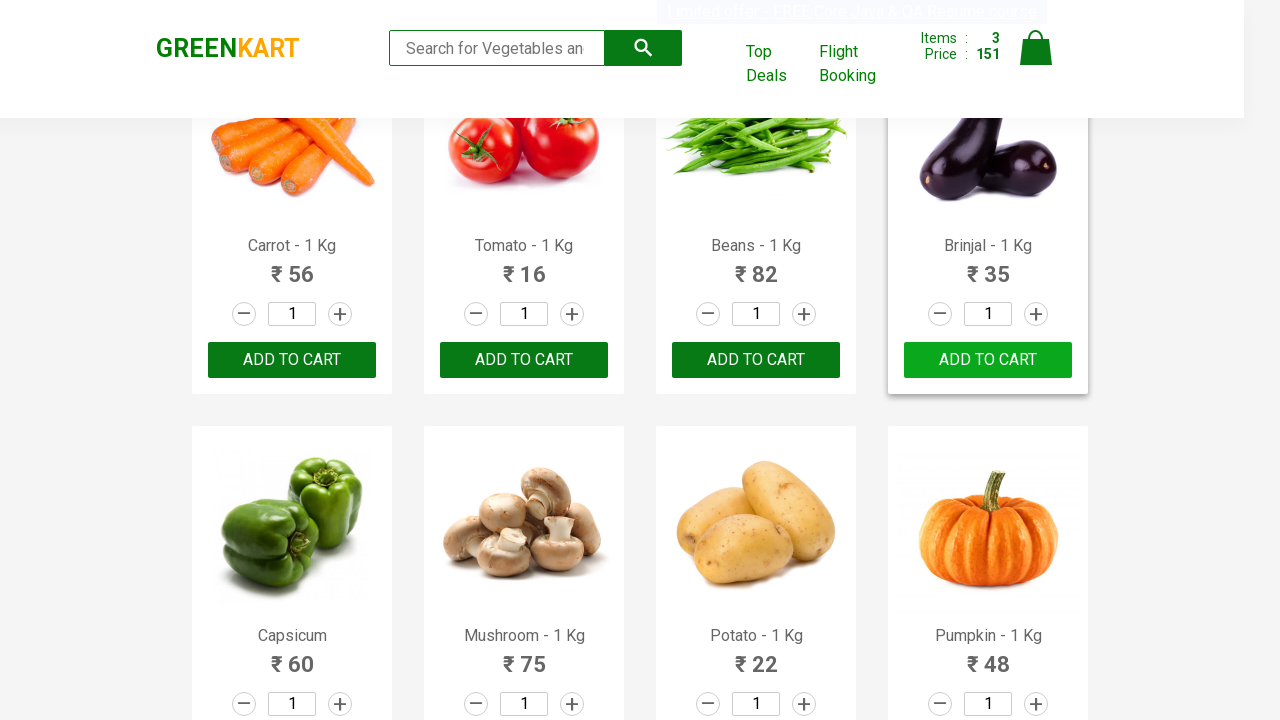

Extracted product name: 'Apple'
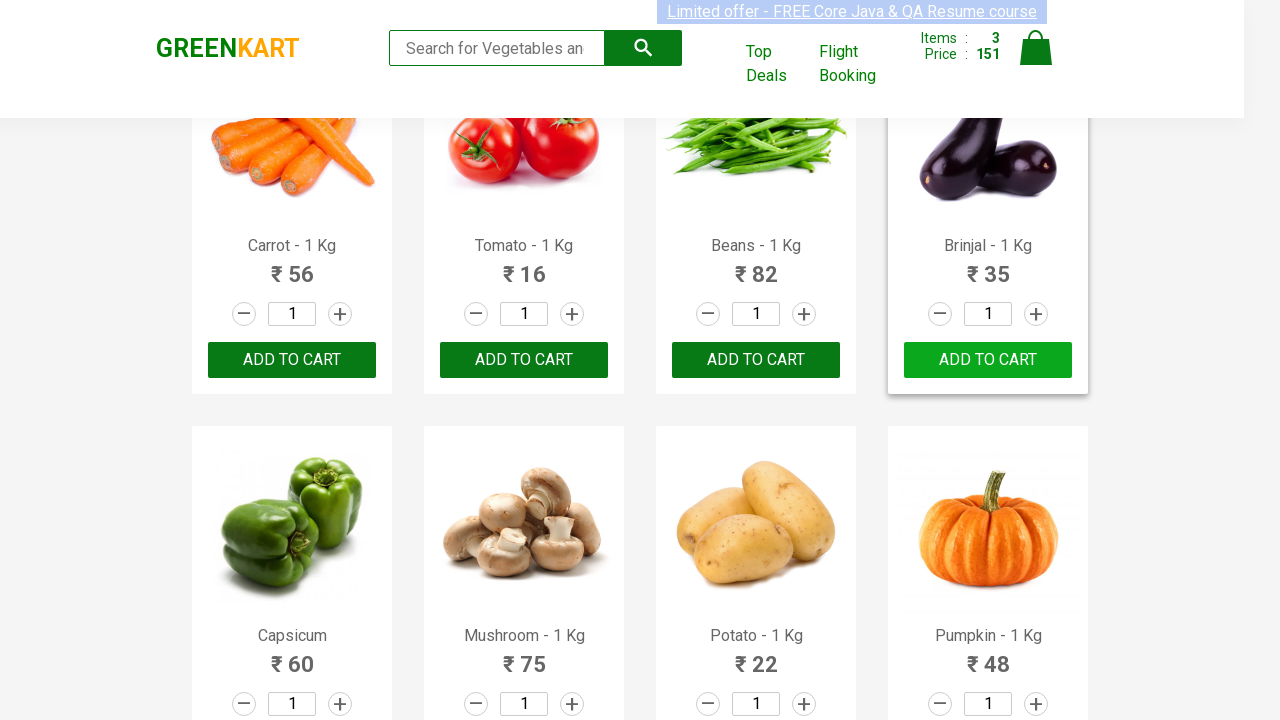

Retrieved text content from product element 15
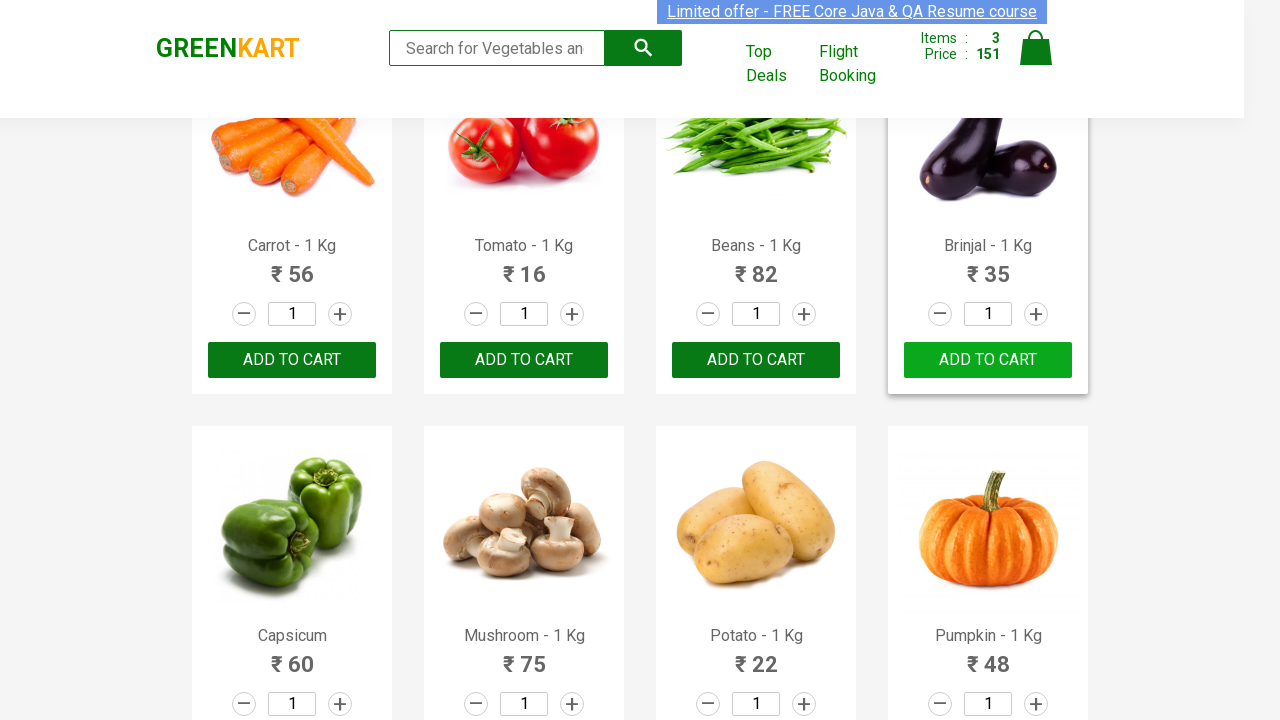

Extracted product name: 'Banana'
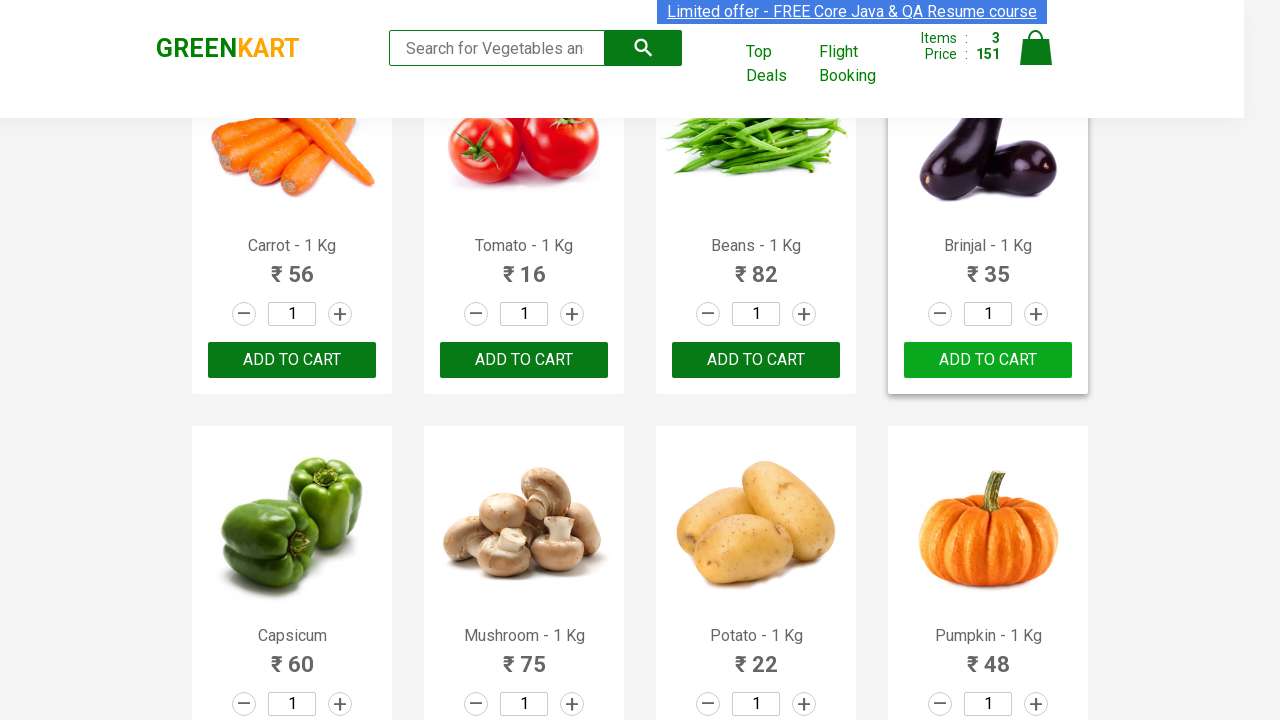

Retrieved text content from product element 16
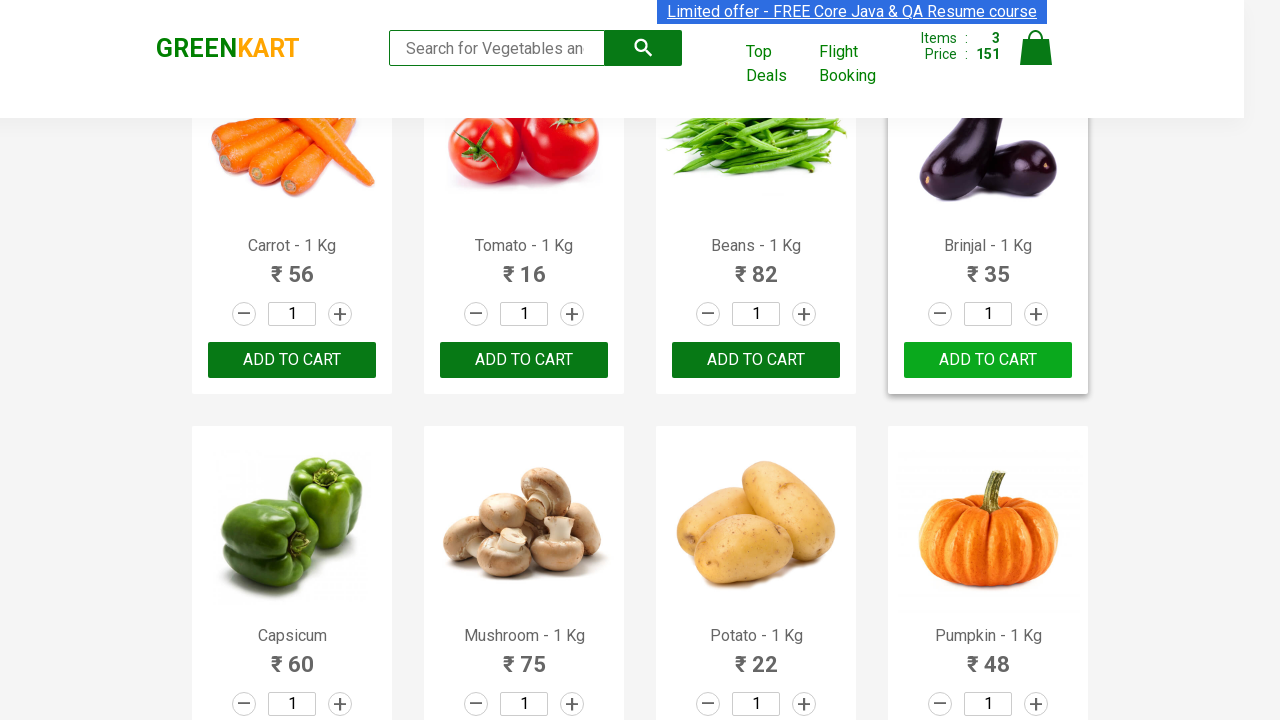

Extracted product name: 'Grapes'
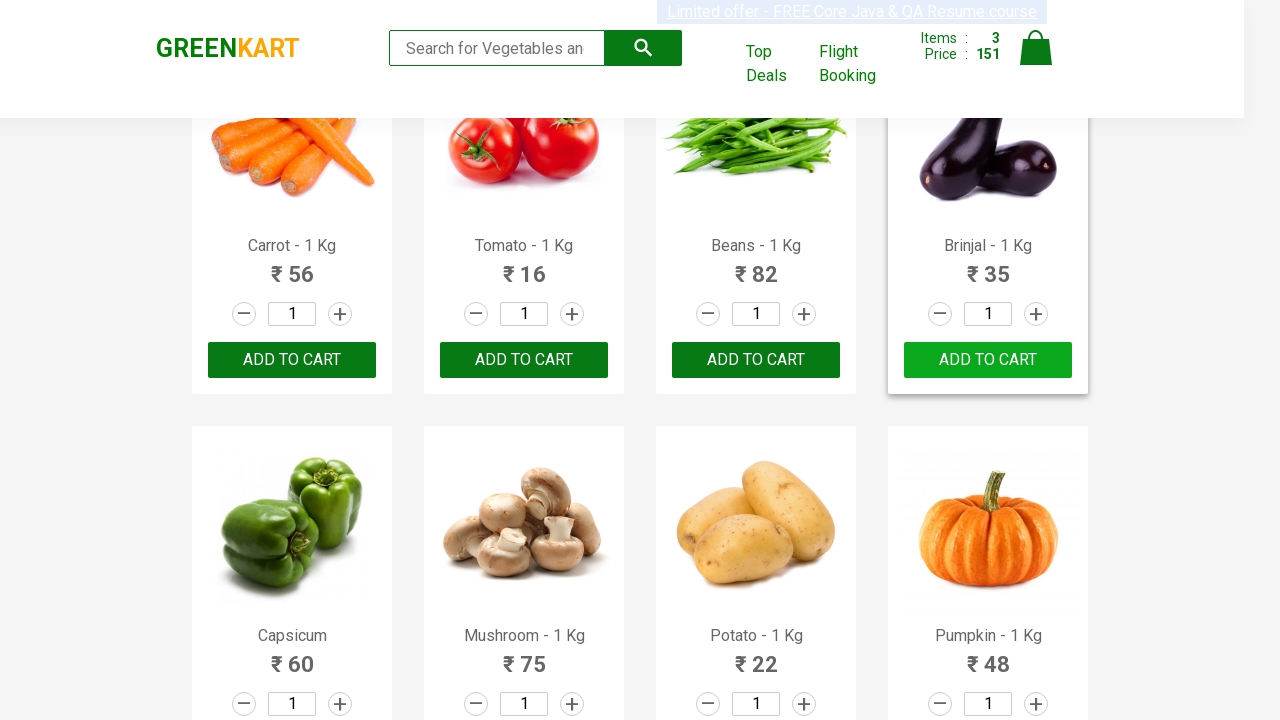

Retrieved text content from product element 17
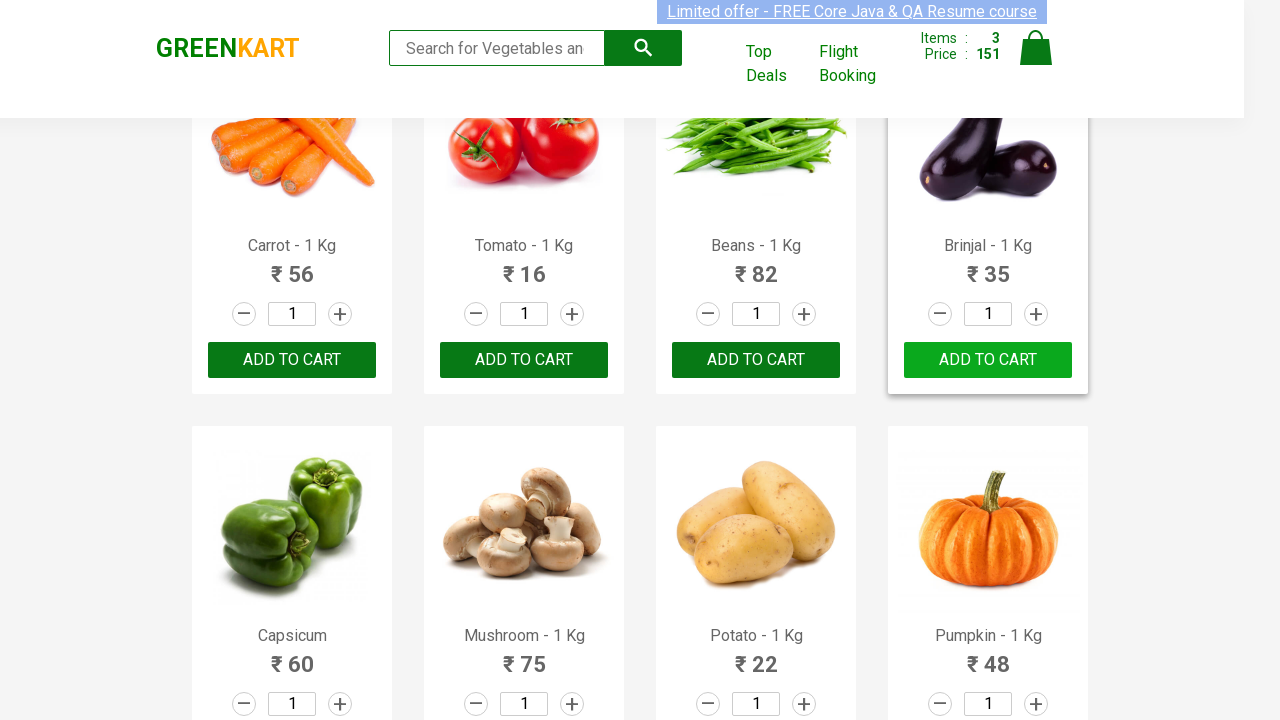

Extracted product name: 'Mango'
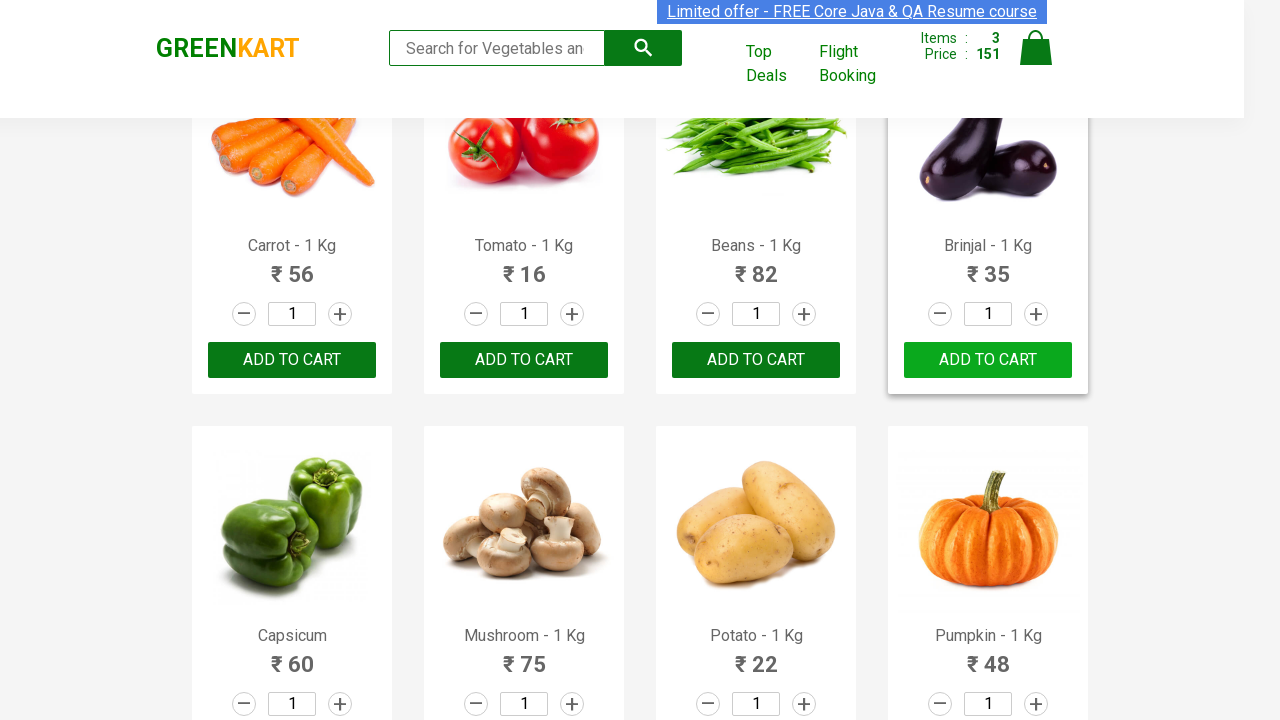

Retrieved text content from product element 18
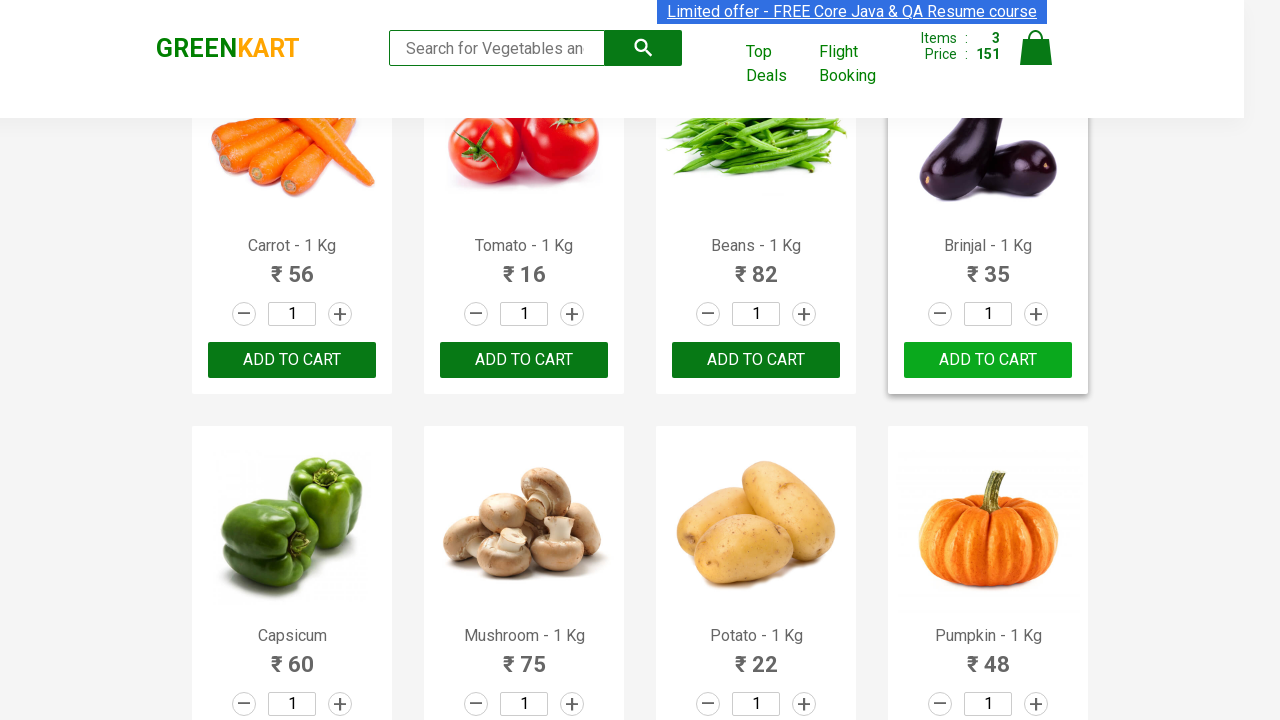

Extracted product name: 'Musk Melon'
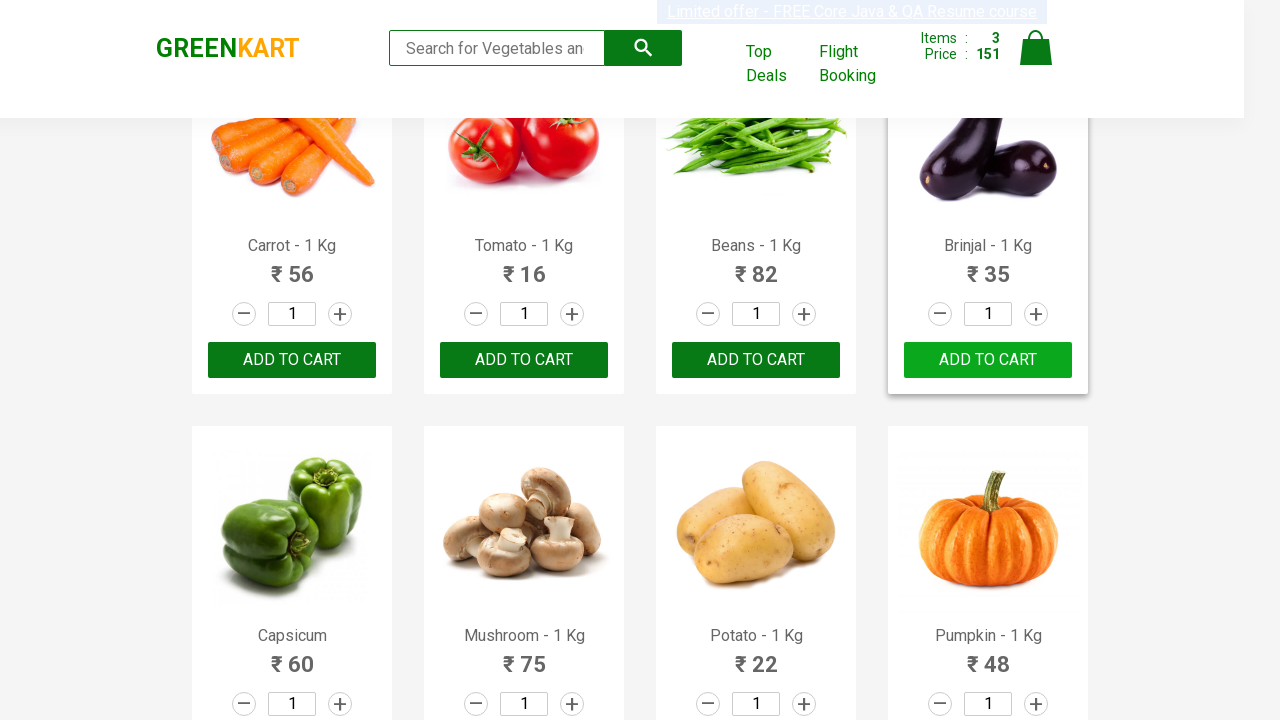

Retrieved text content from product element 19
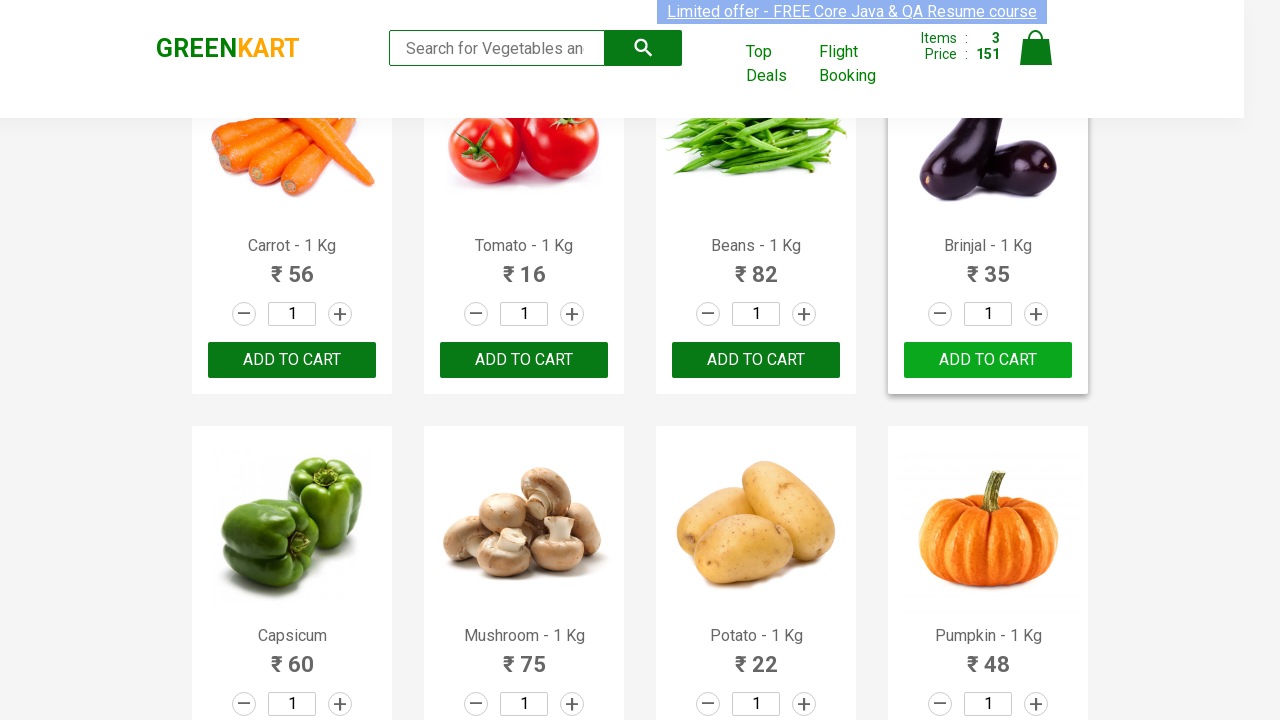

Extracted product name: 'Orange'
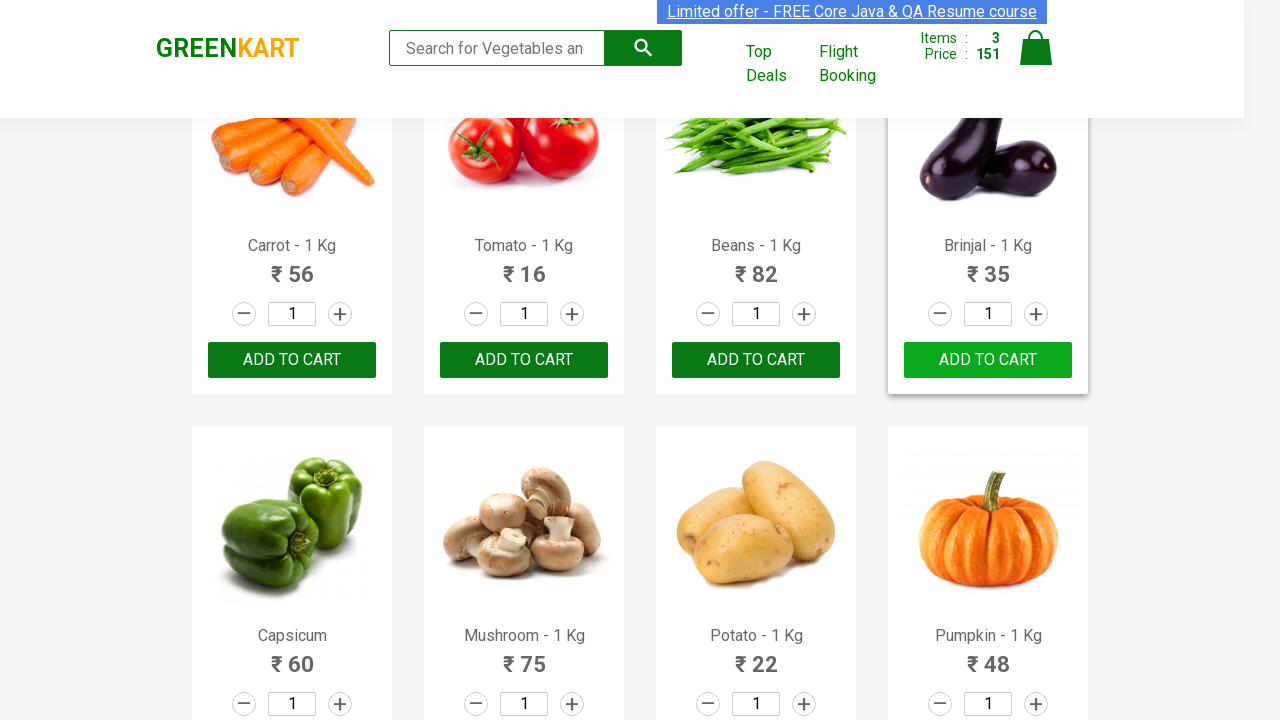

Retrieved text content from product element 20
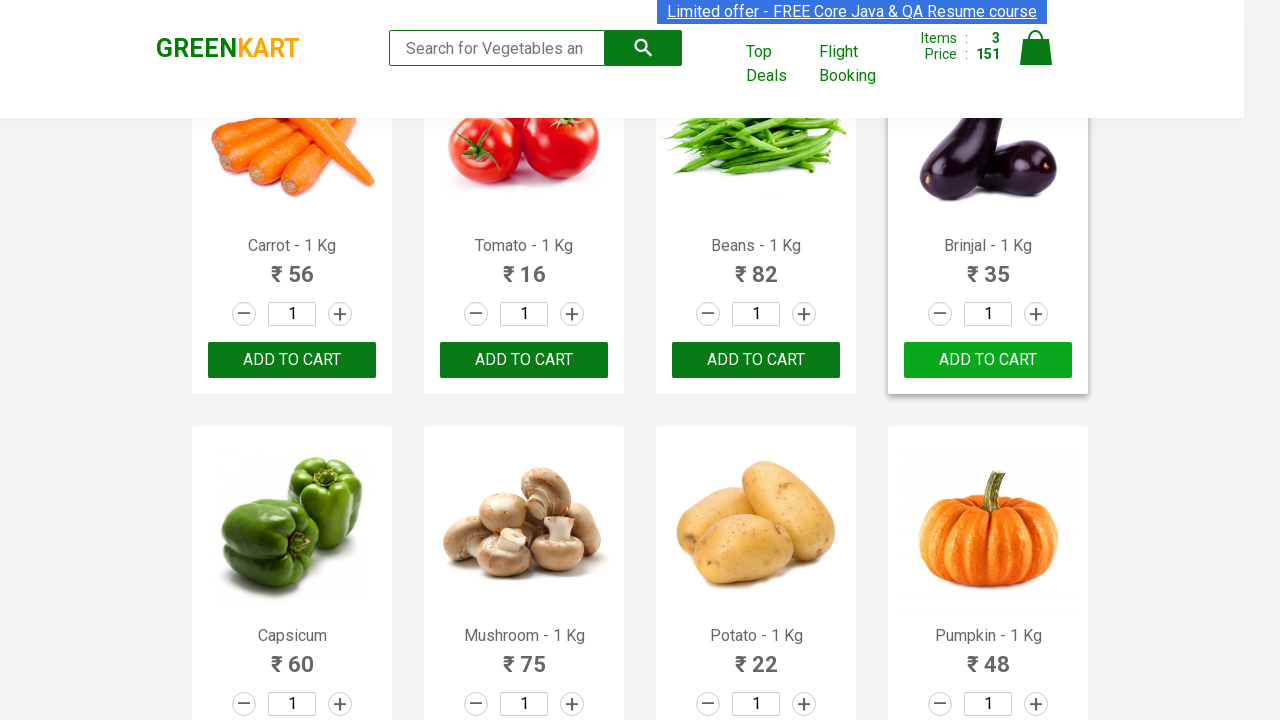

Extracted product name: 'Pears'
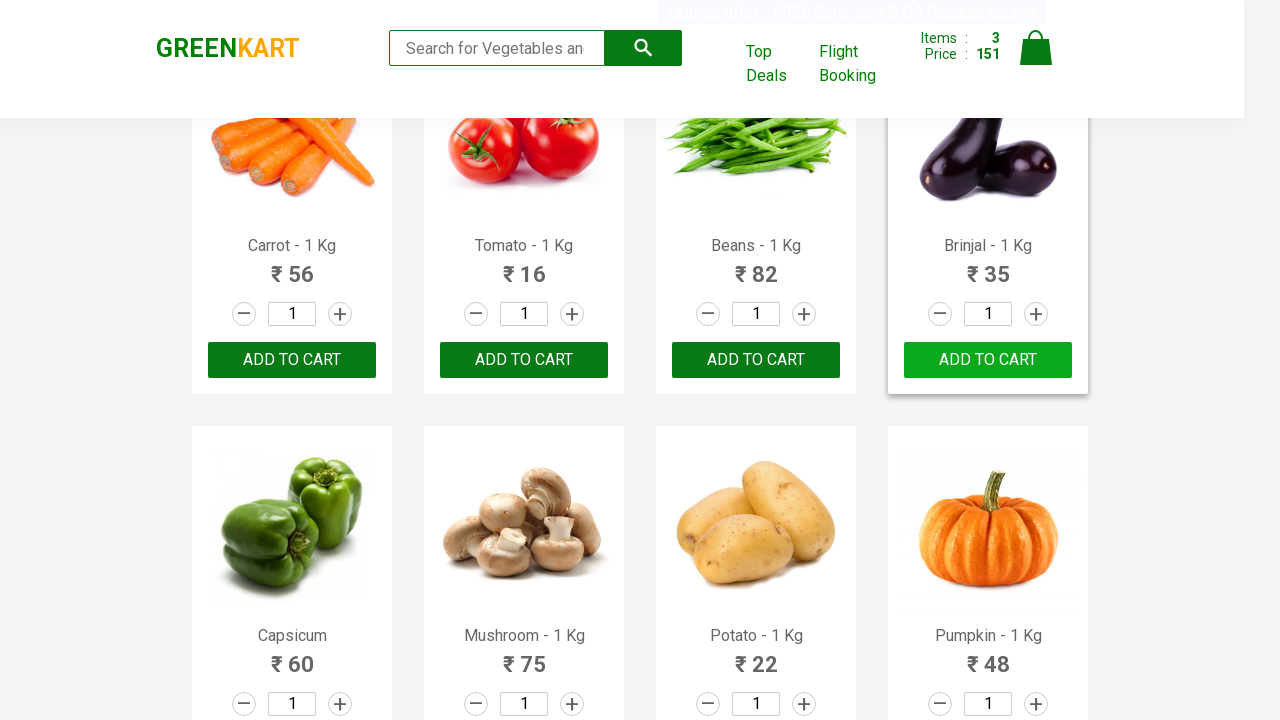

Retrieved text content from product element 21
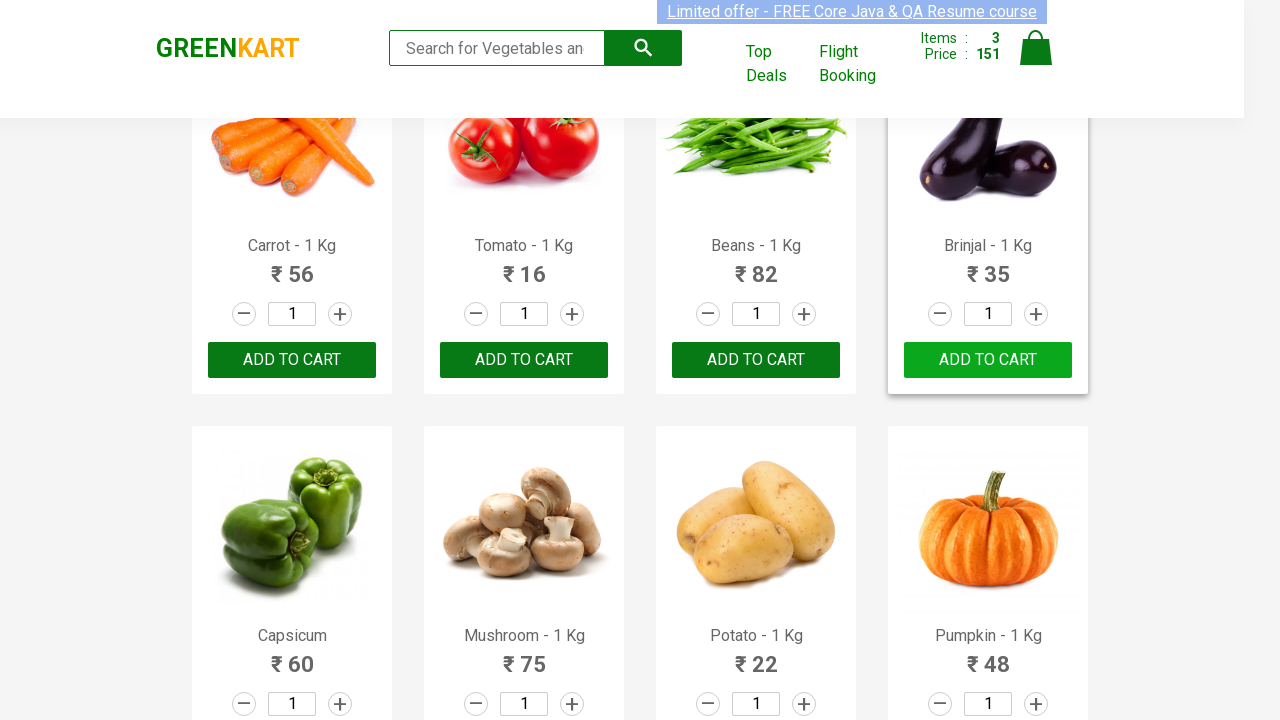

Extracted product name: 'Pomegranate'
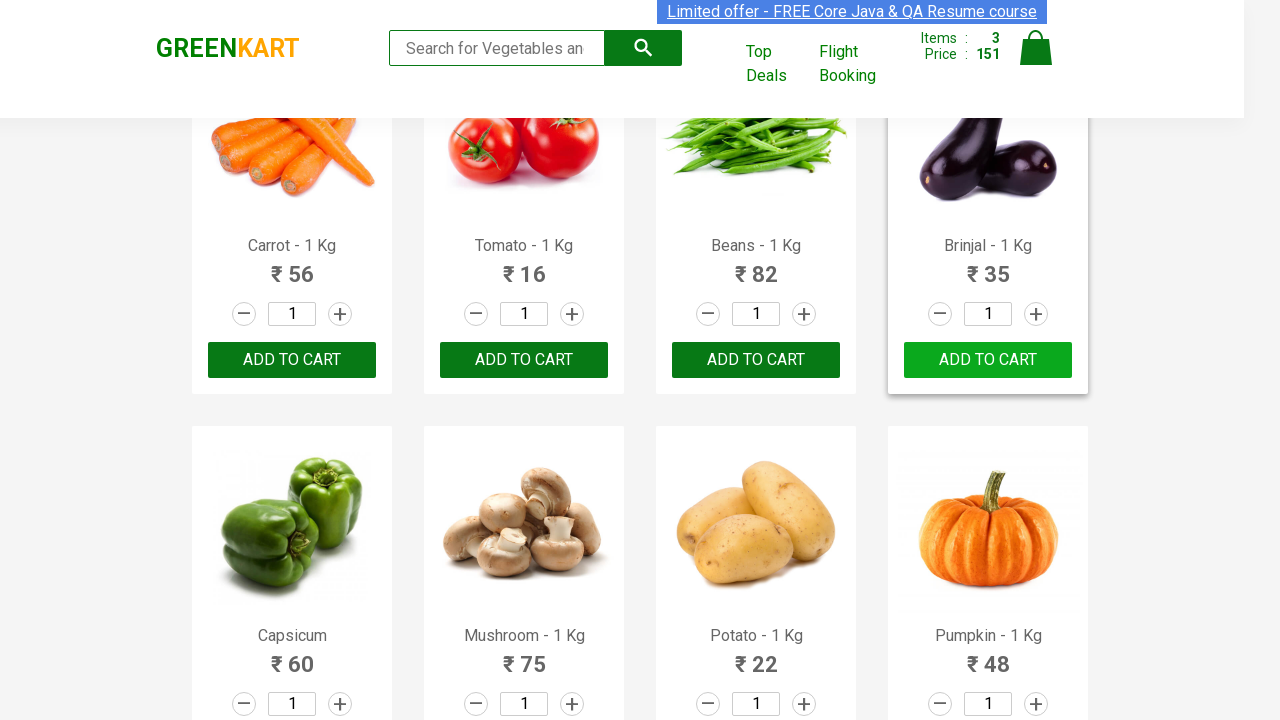

Retrieved text content from product element 22
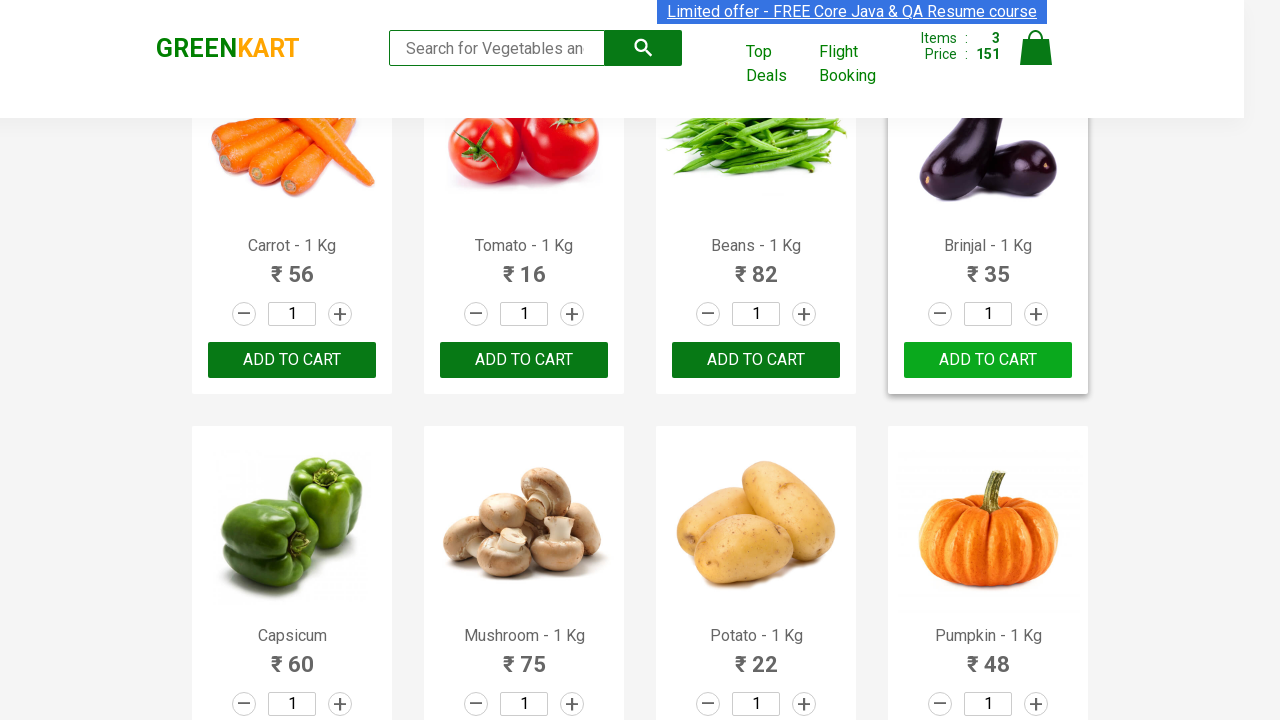

Extracted product name: 'Raspberry'
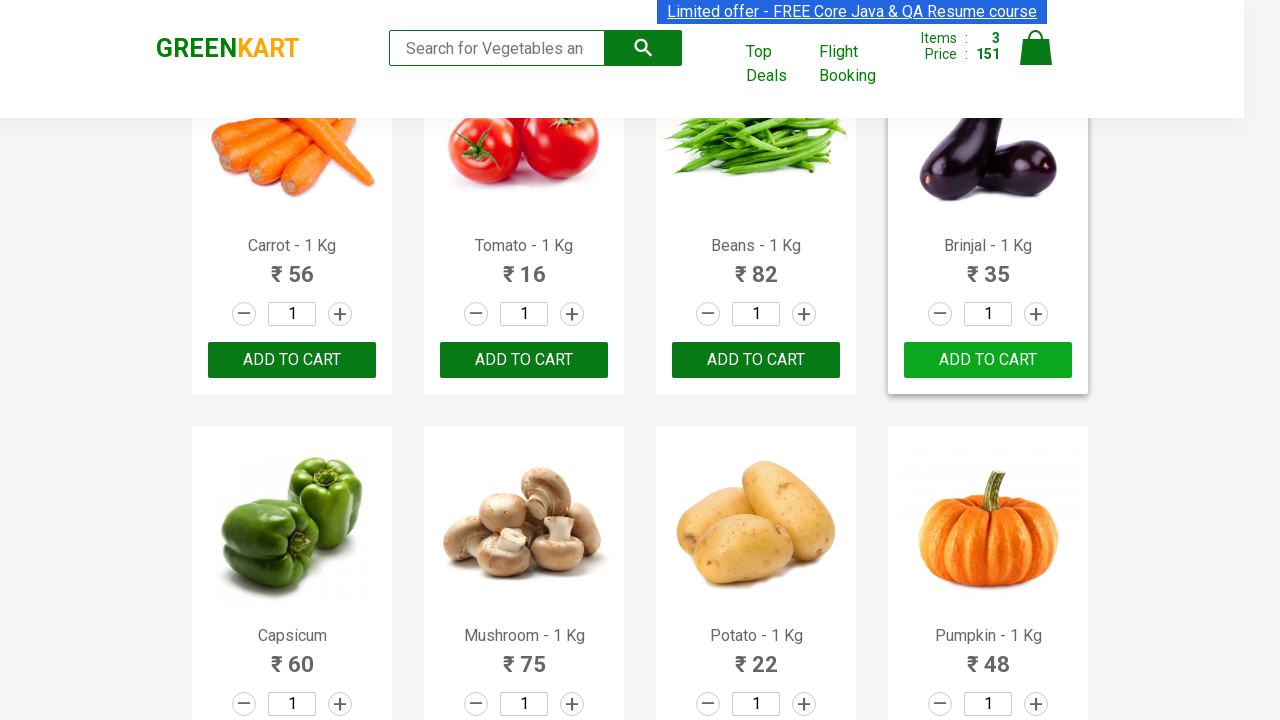

Retrieved text content from product element 23
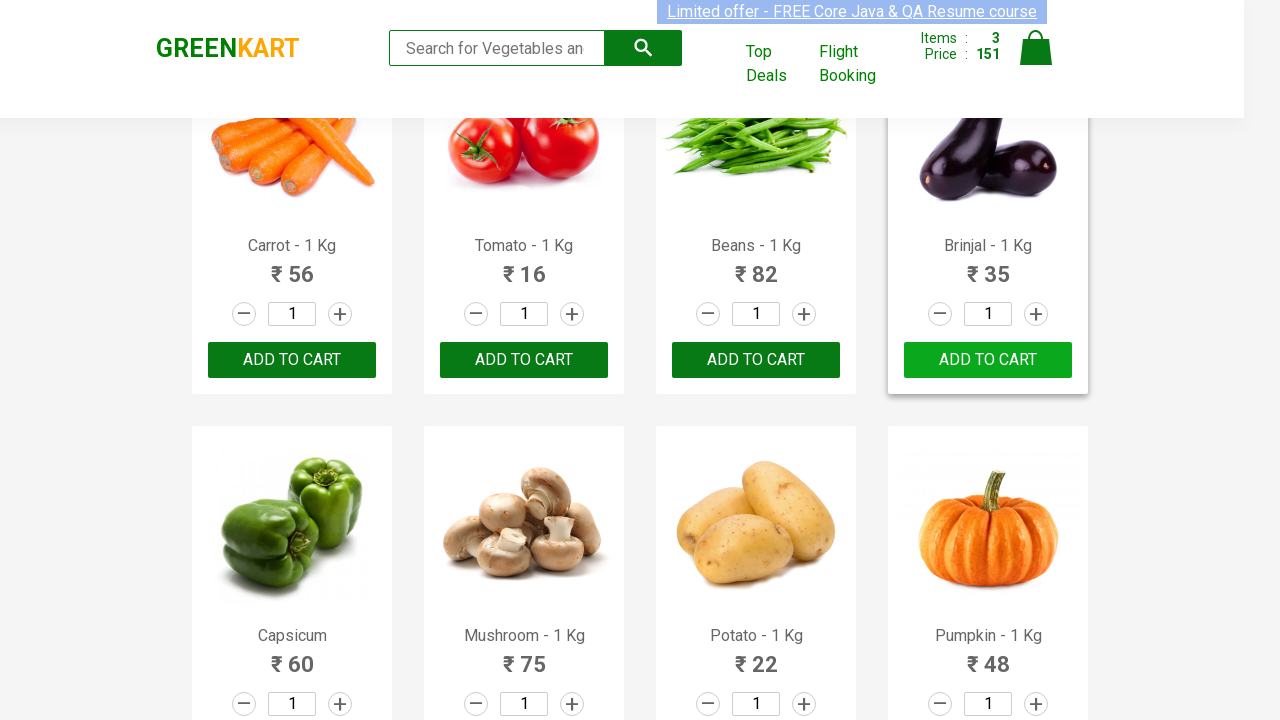

Extracted product name: 'Strawberry'
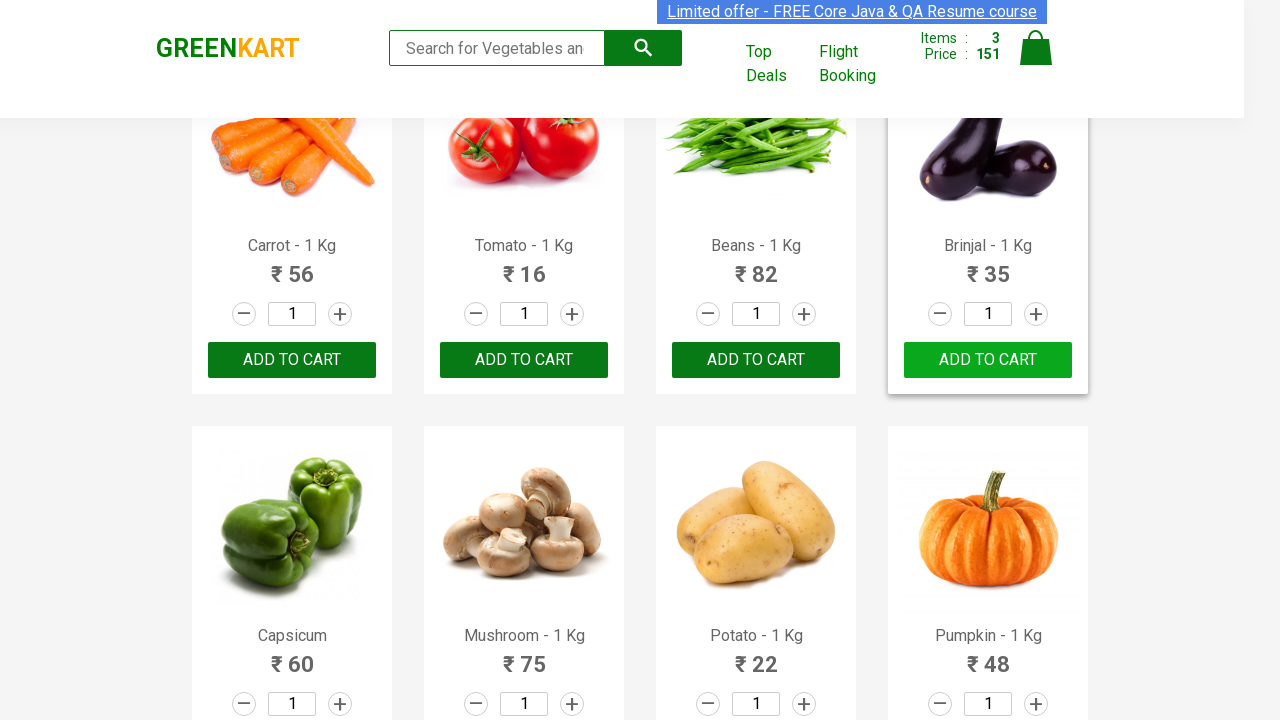

Retrieved text content from product element 24
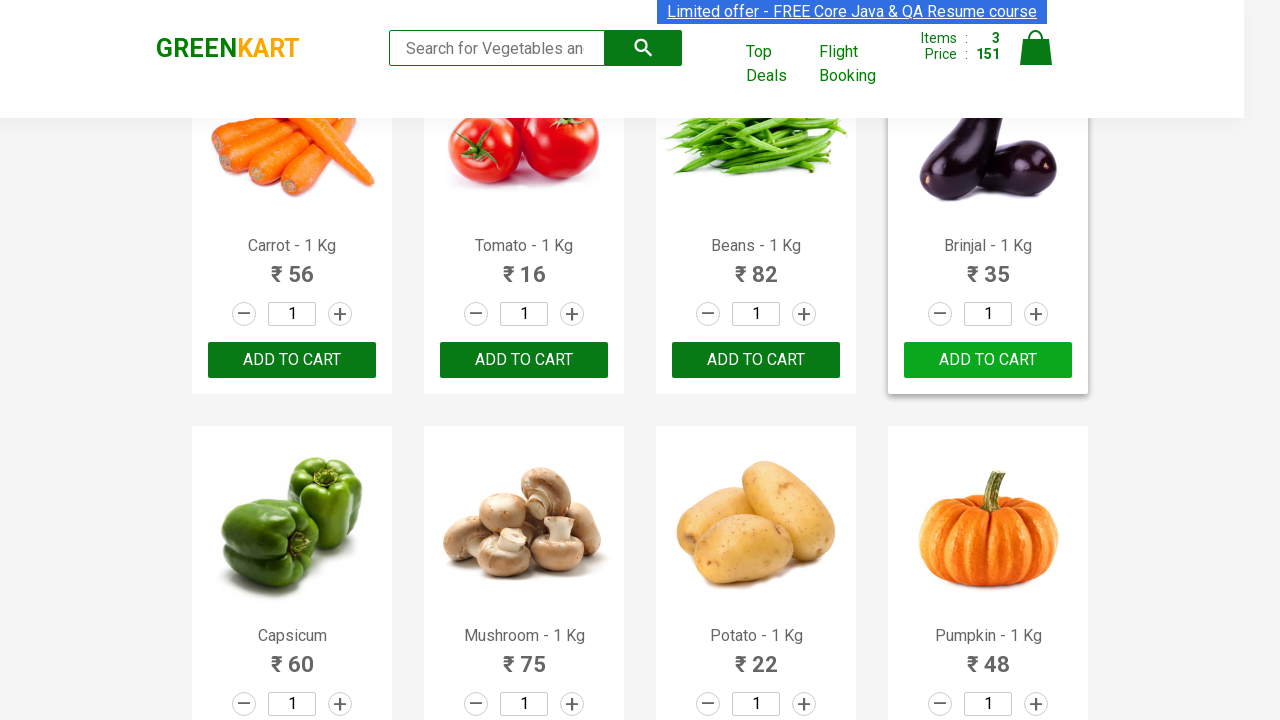

Extracted product name: 'Water Melon'
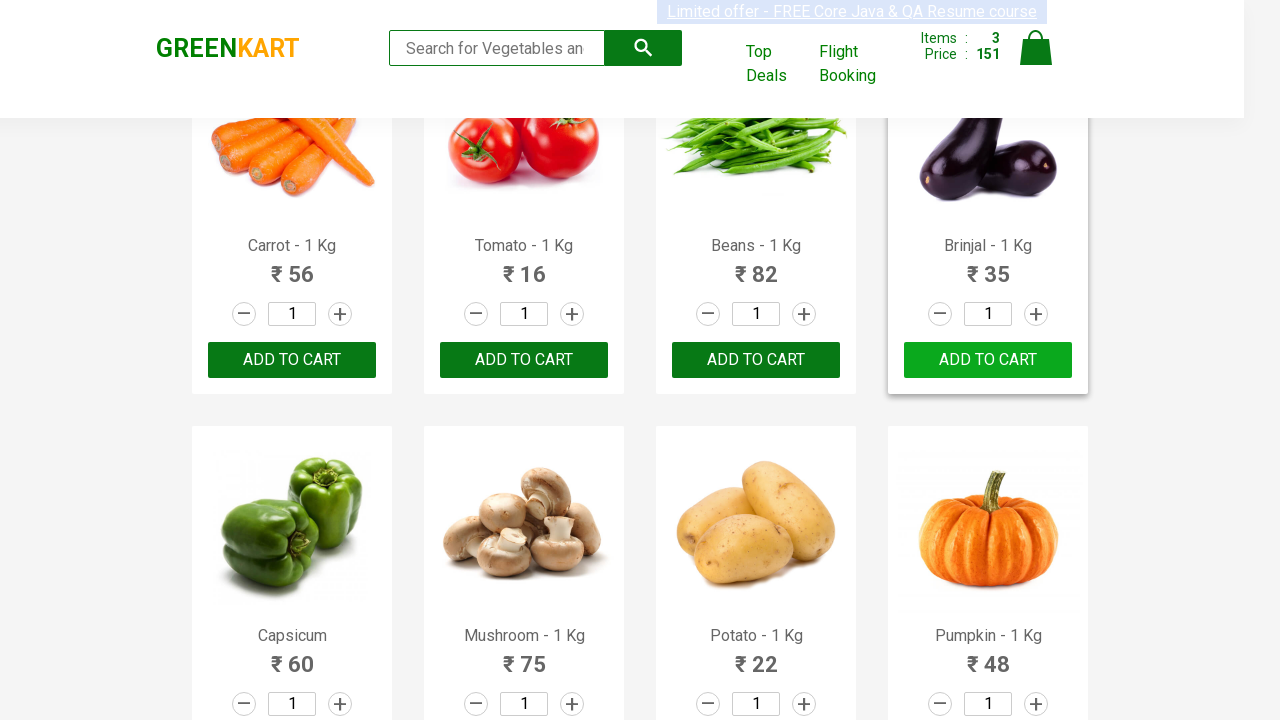

Retrieved text content from product element 25
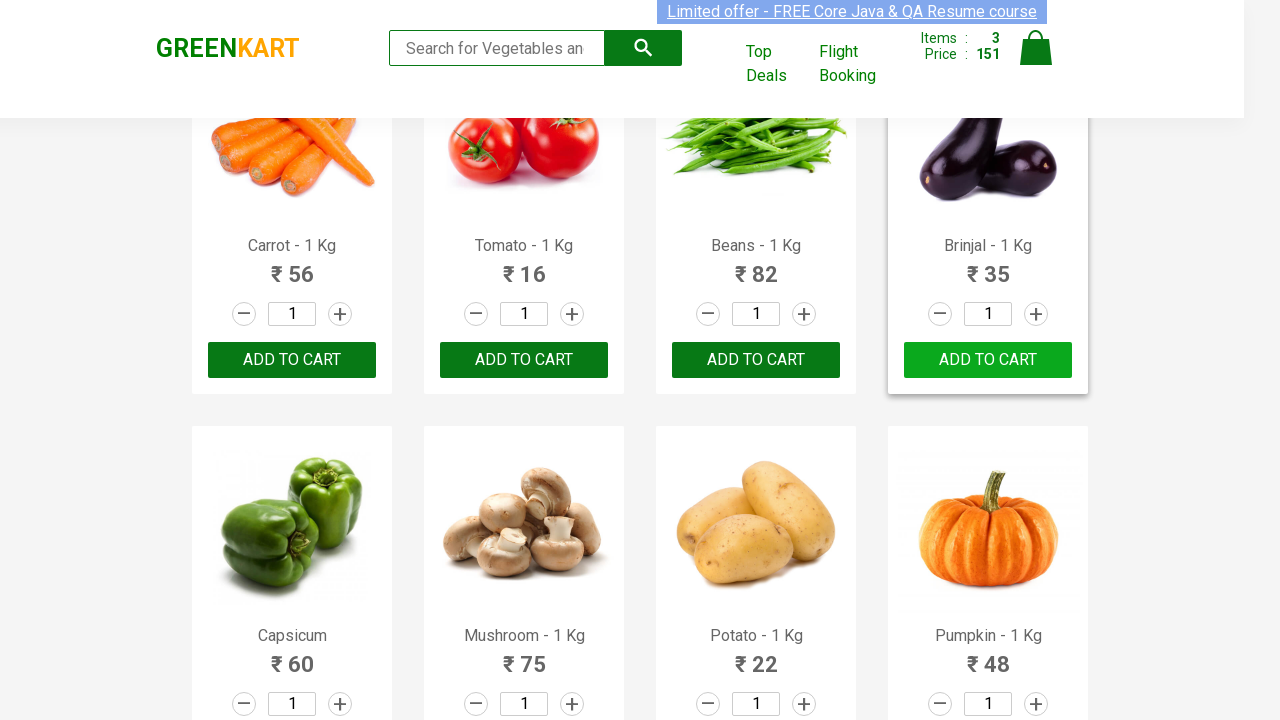

Extracted product name: 'Almonds'
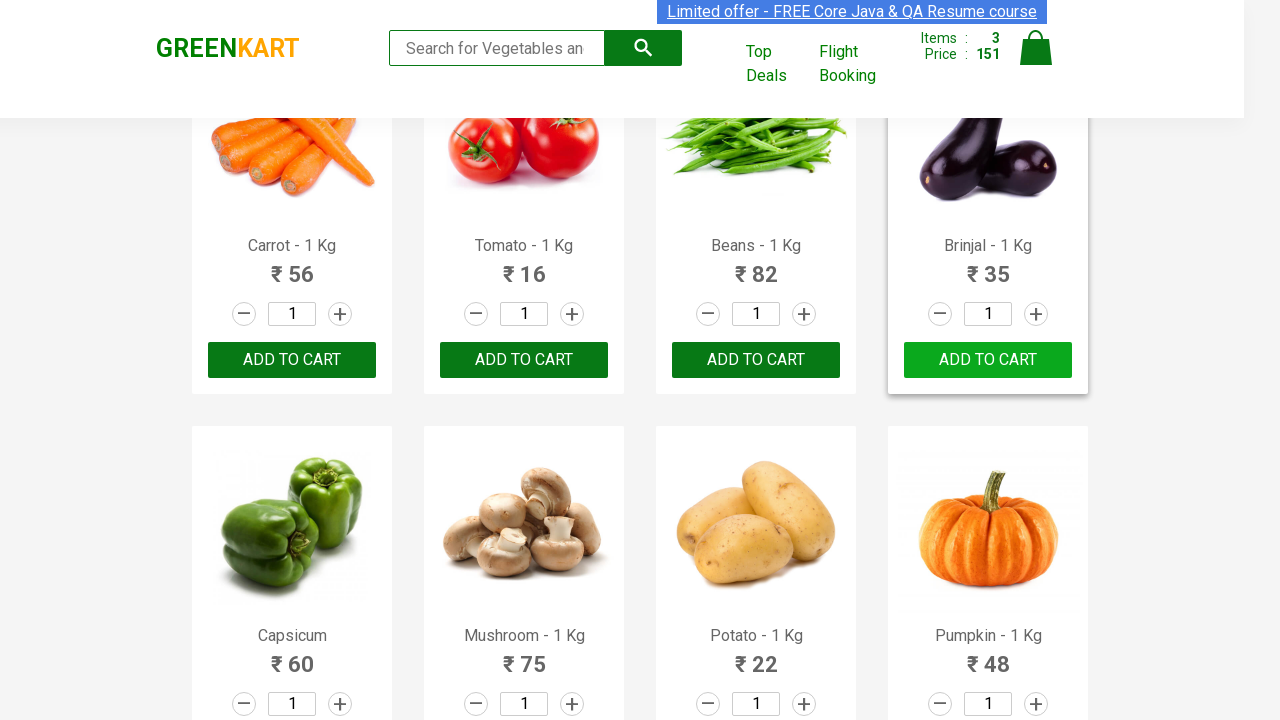

Retrieved text content from product element 26
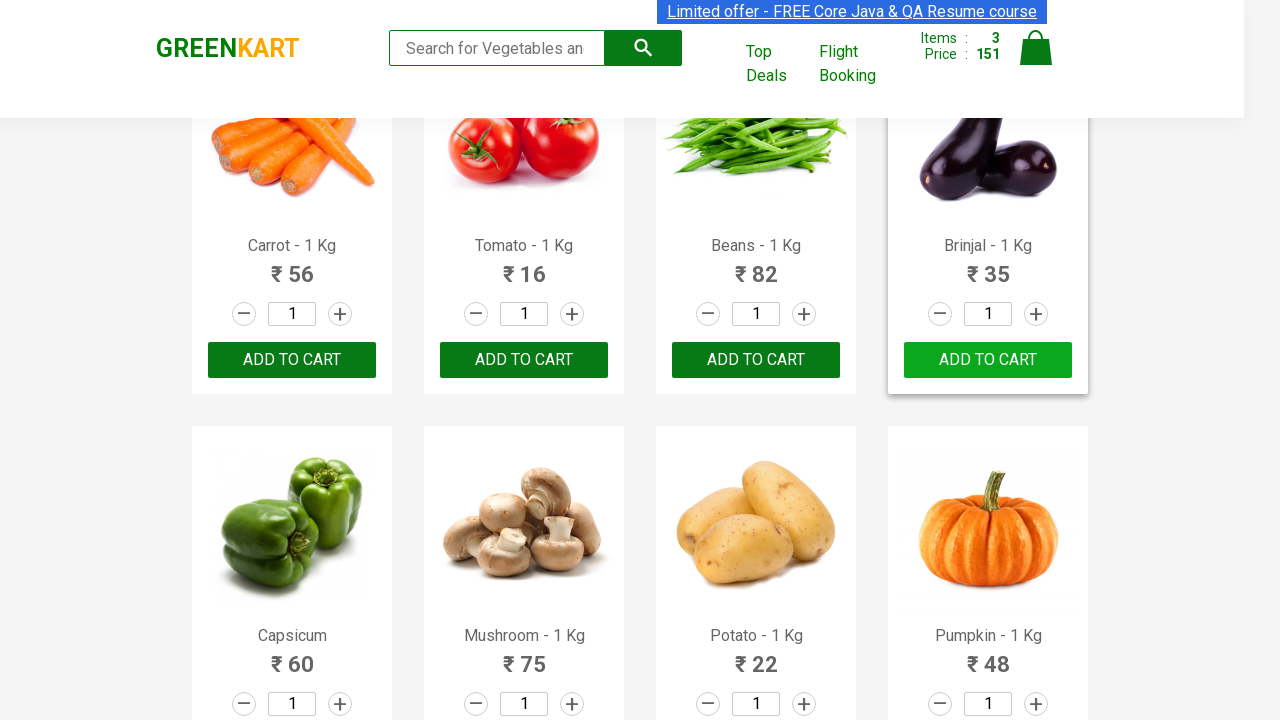

Extracted product name: 'Pista'
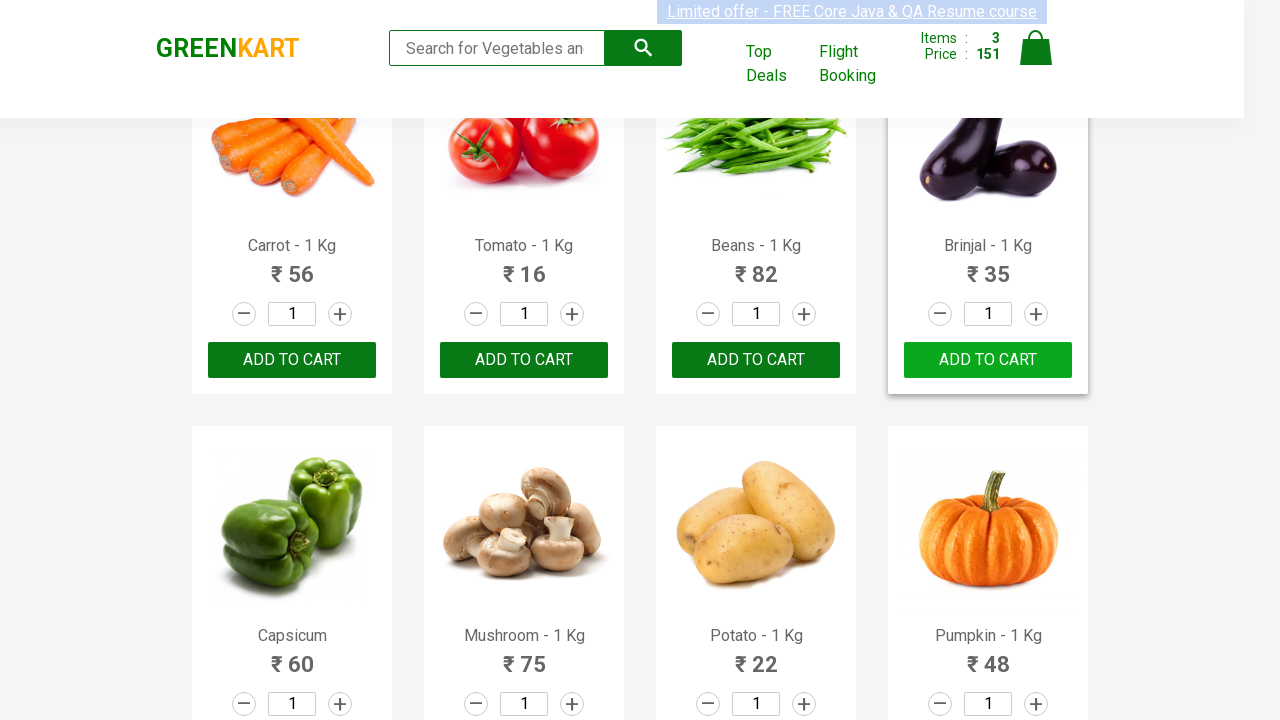

Retrieved text content from product element 27
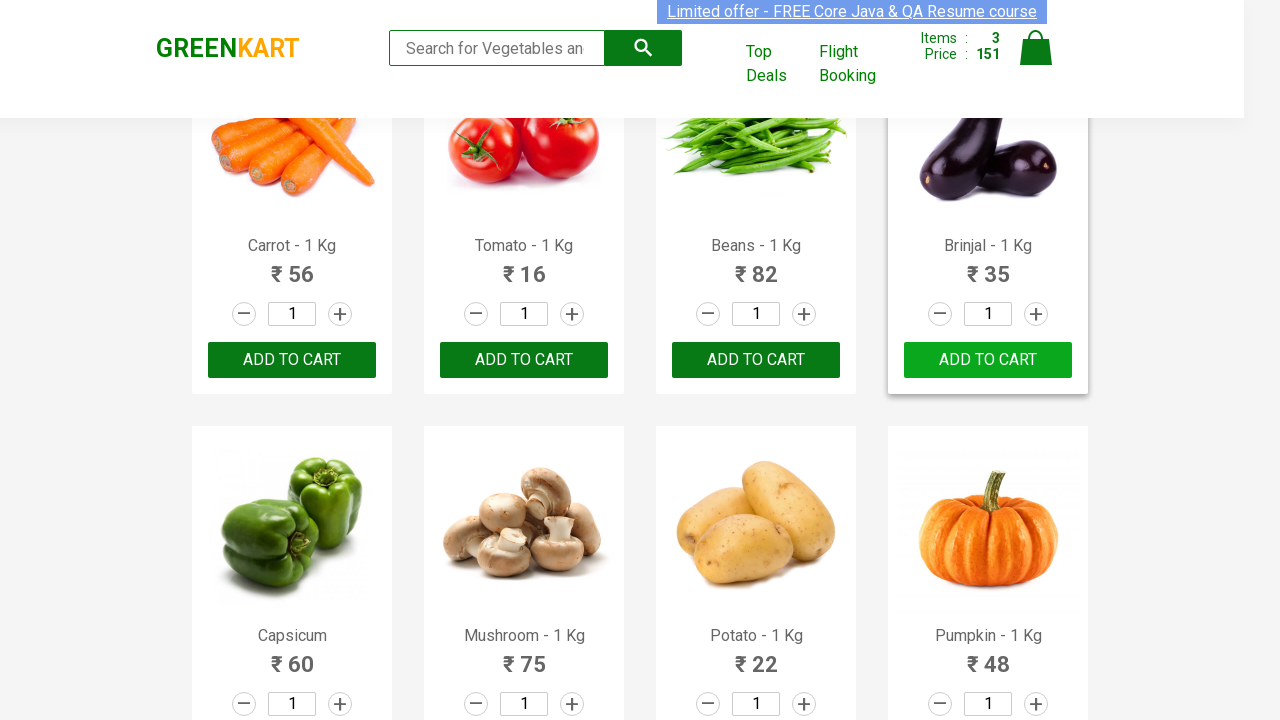

Extracted product name: 'Nuts Mixture'
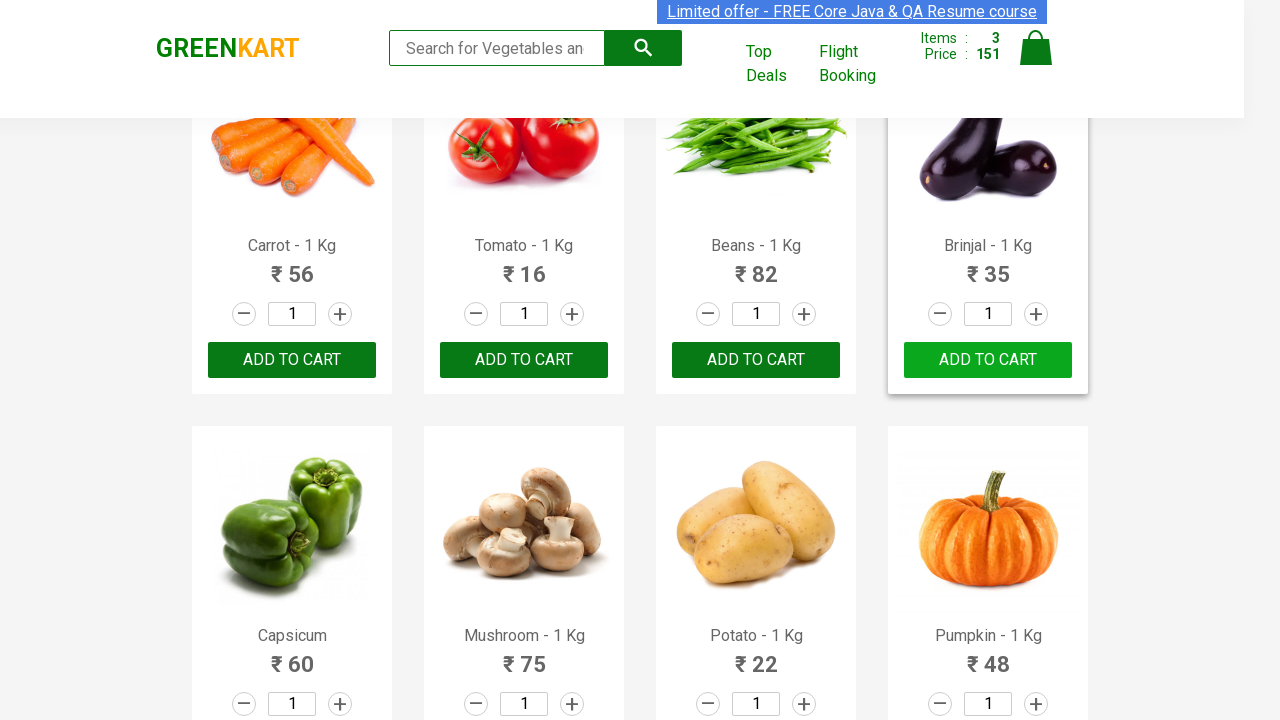

Retrieved text content from product element 28
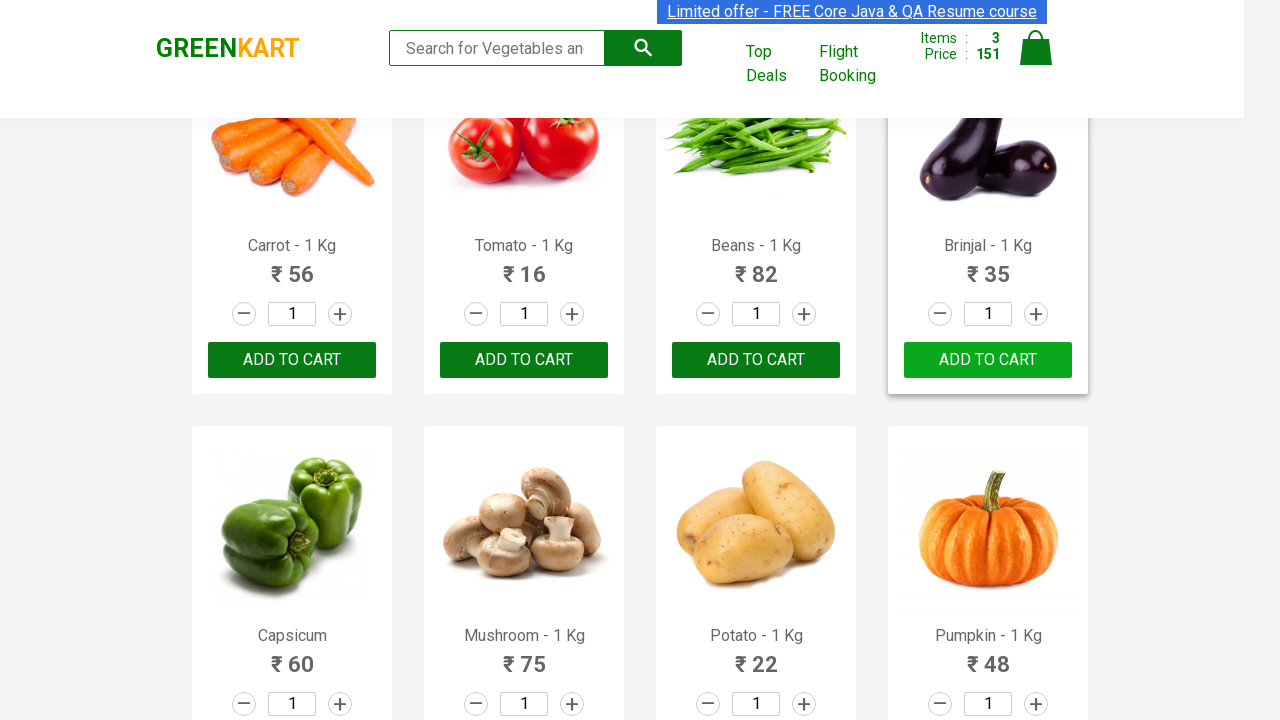

Extracted product name: 'Cashews'
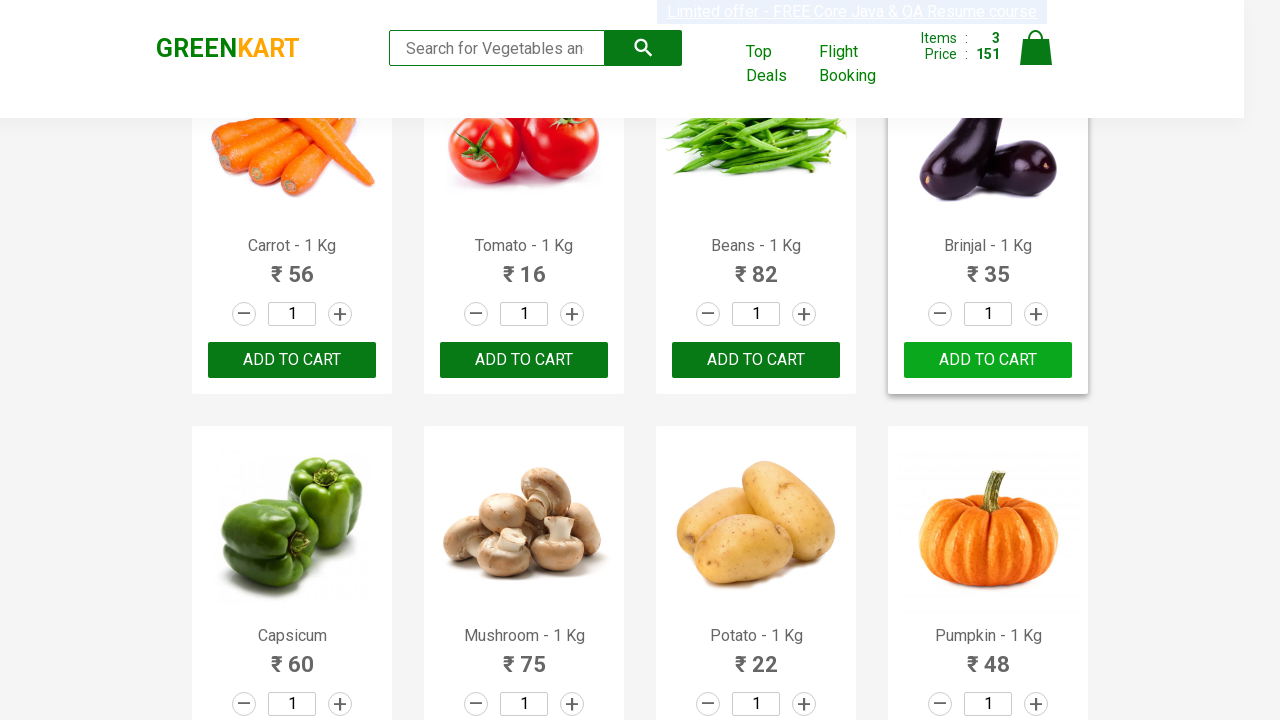

Retrieved text content from product element 29
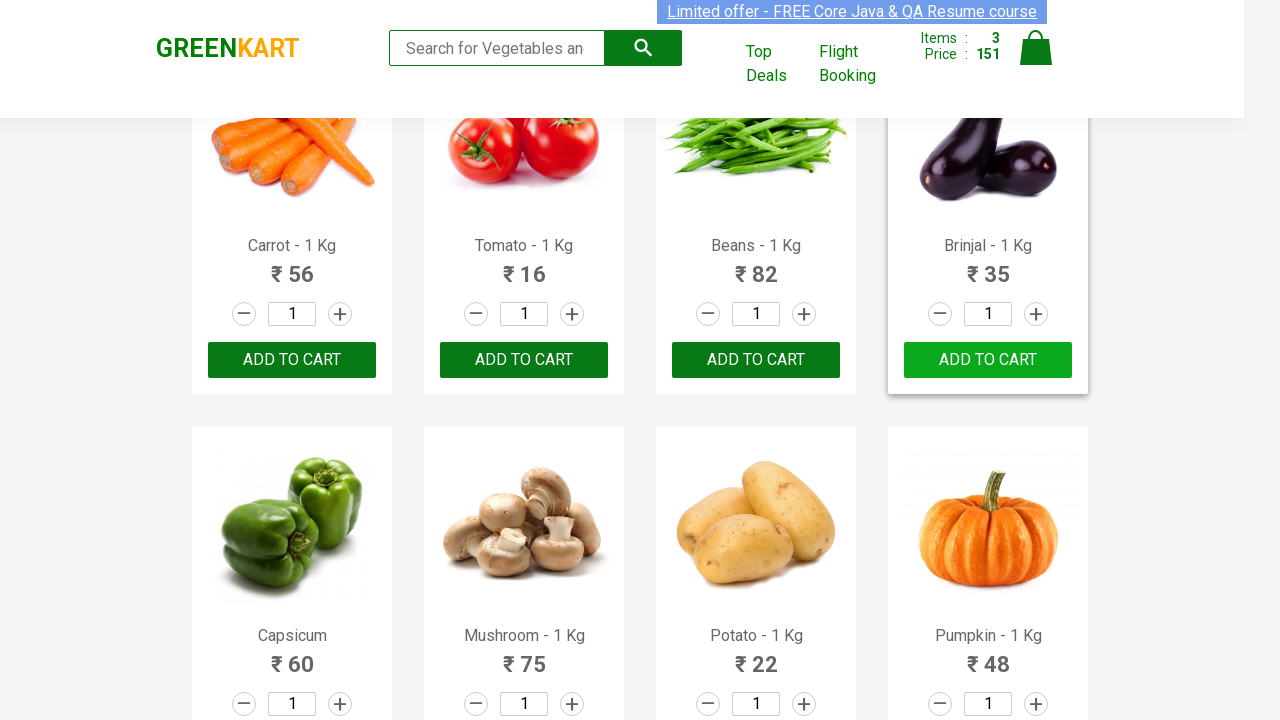

Extracted product name: 'Walnuts'
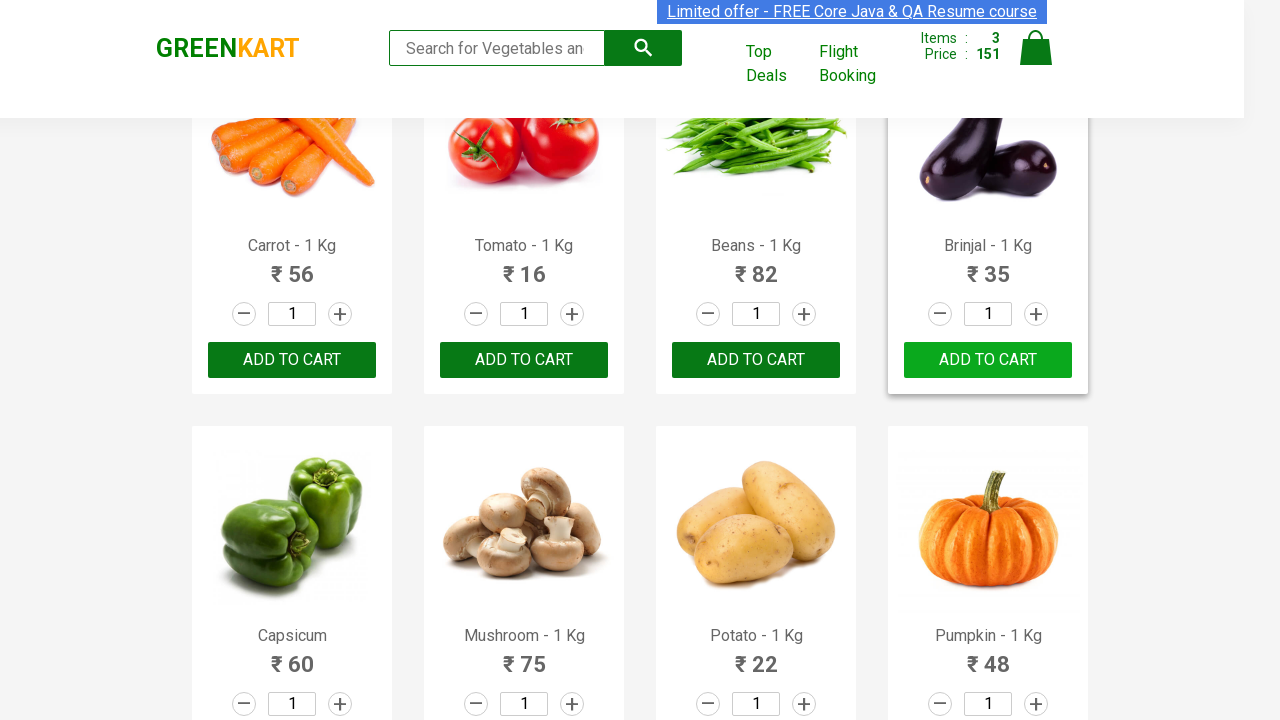

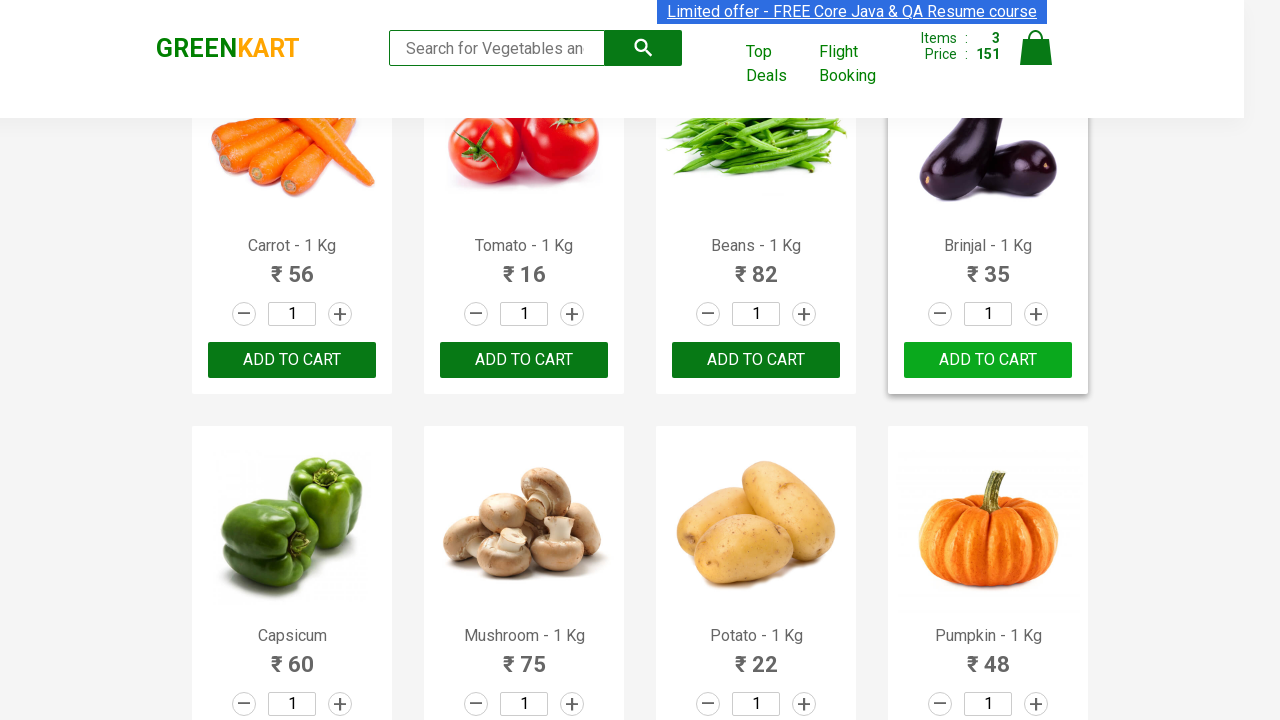